Tests that after winning the second game, the results show "2nd game" indicator

Starting URL: https://one-hand-bandit.vercel.app/

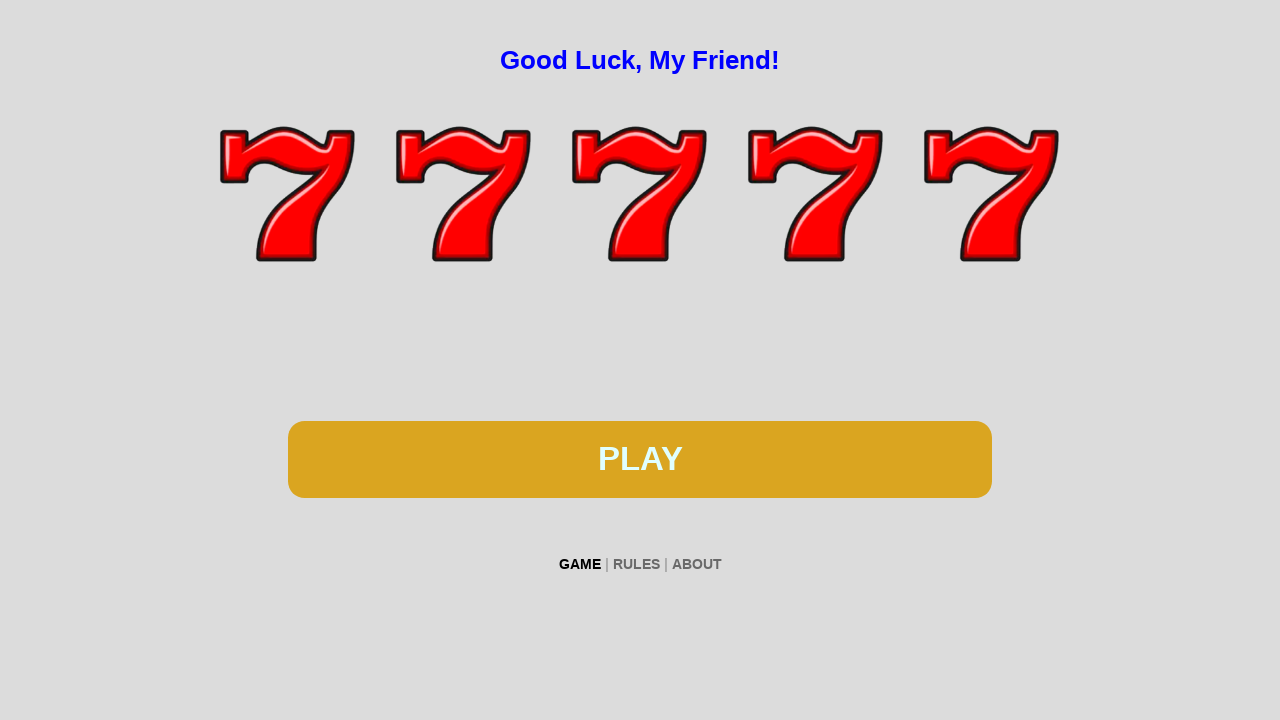

Clicked spin button at (640, 459) on #btn
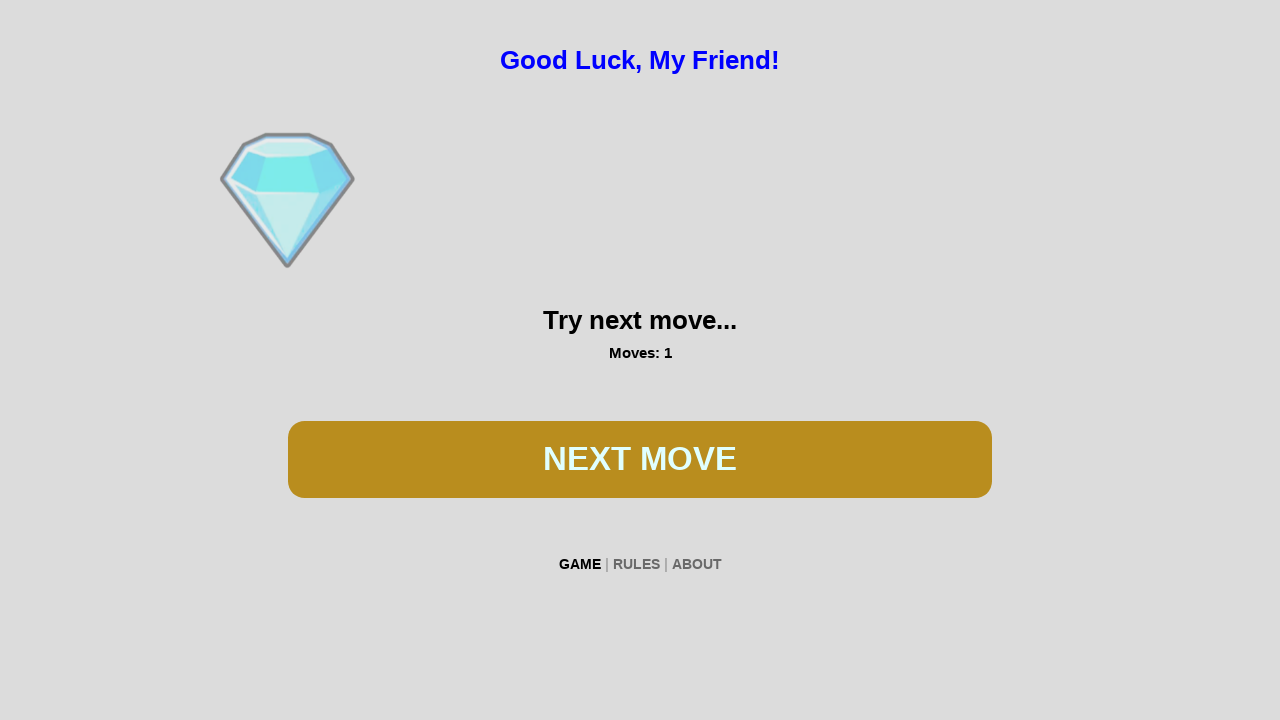

Waited 500ms for spin animation
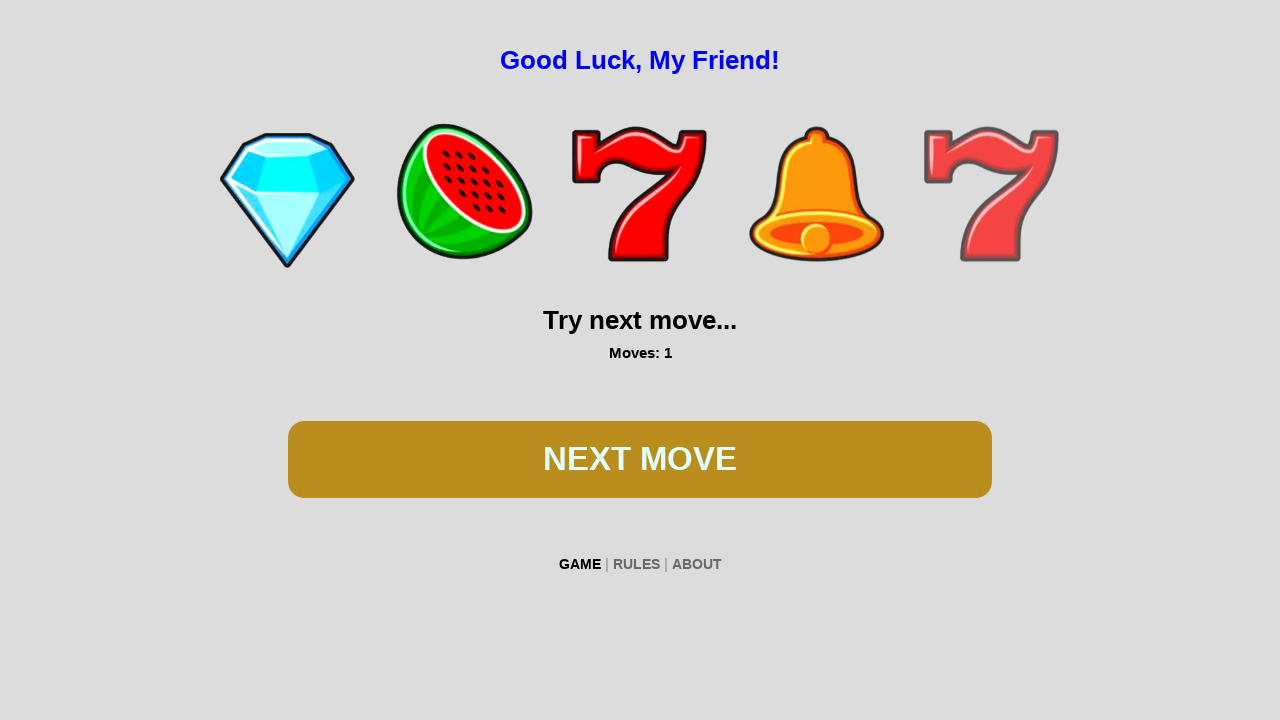

Clicked spin button at (640, 459) on #btn
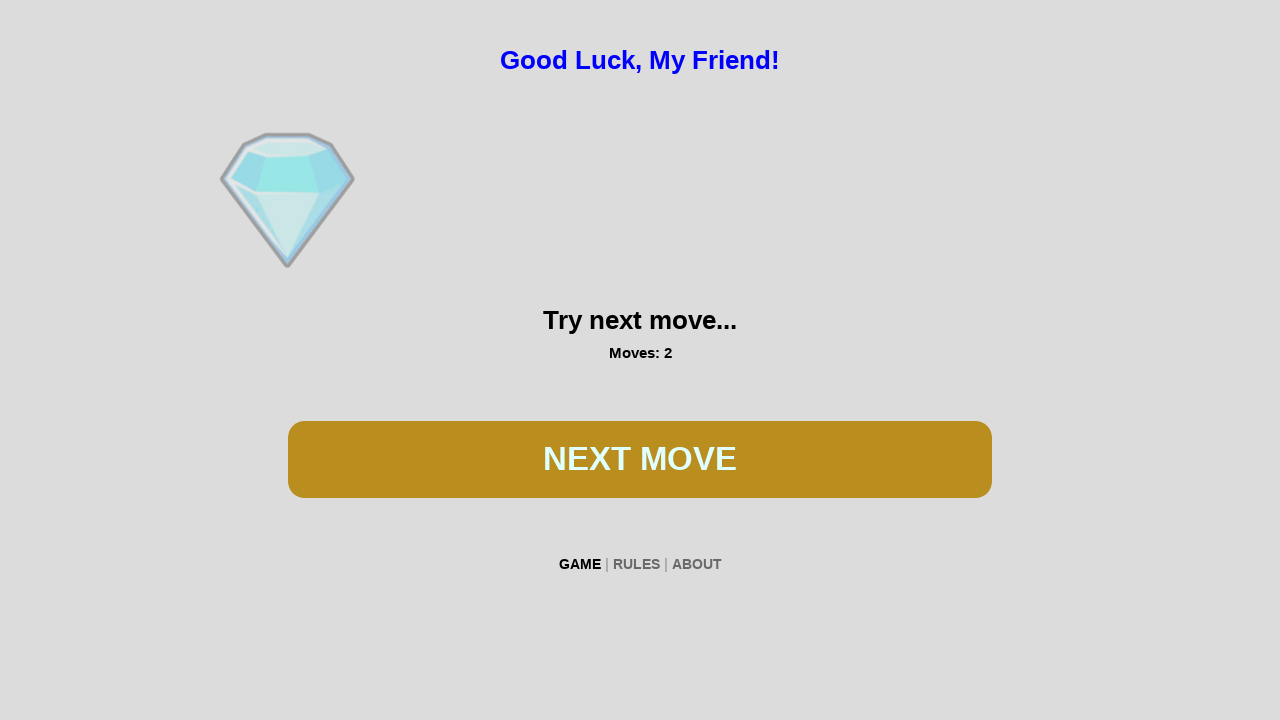

Waited 500ms for spin animation
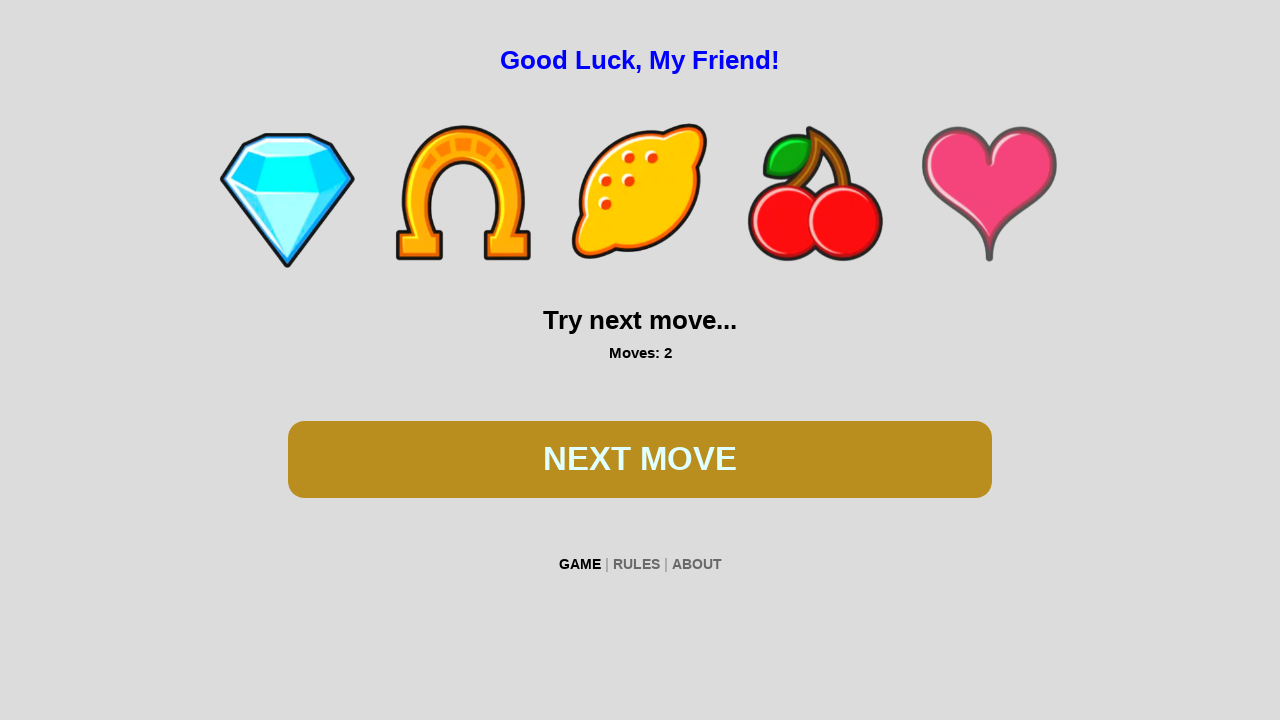

Clicked spin button at (640, 459) on #btn
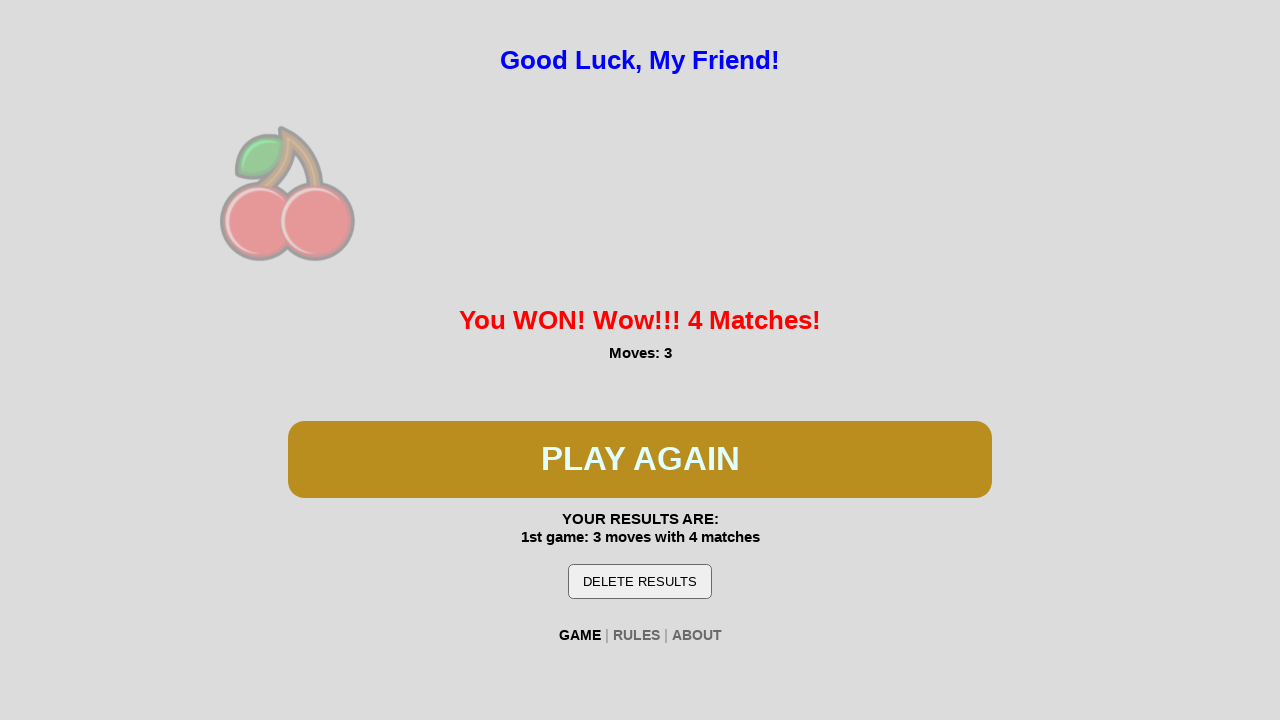

Waited 500ms for spin animation
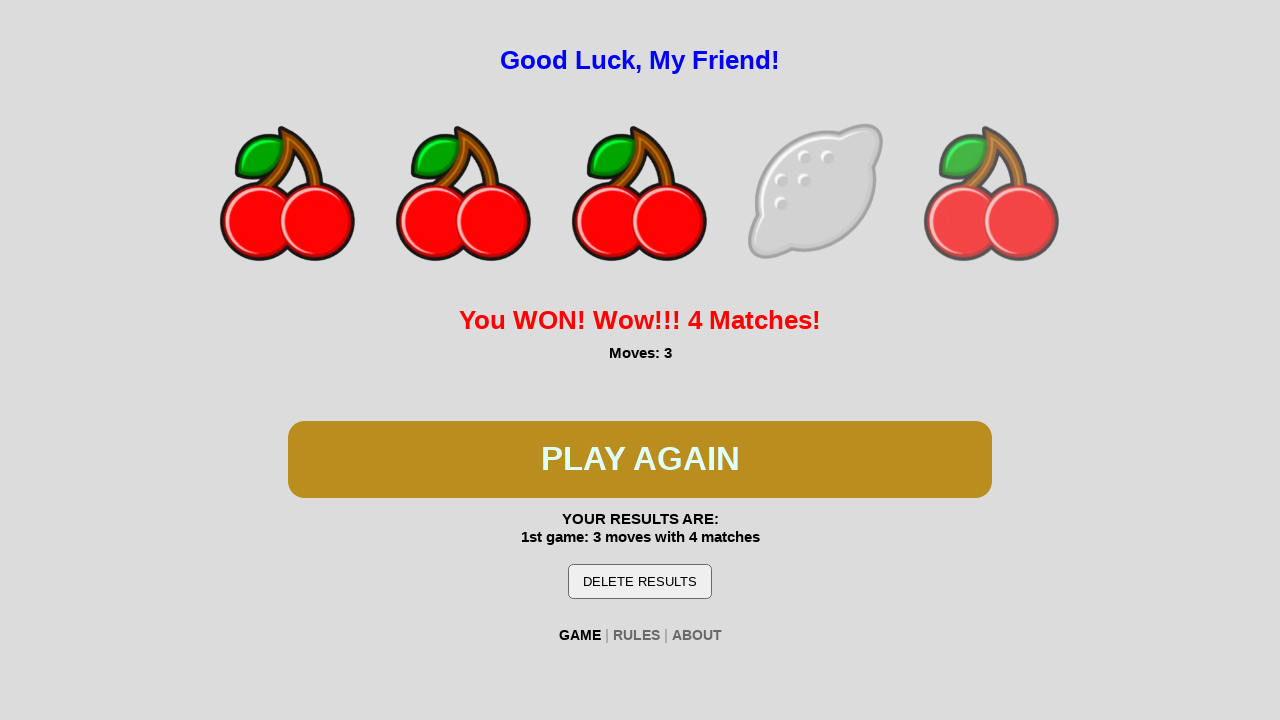

Game won! Win count: 1
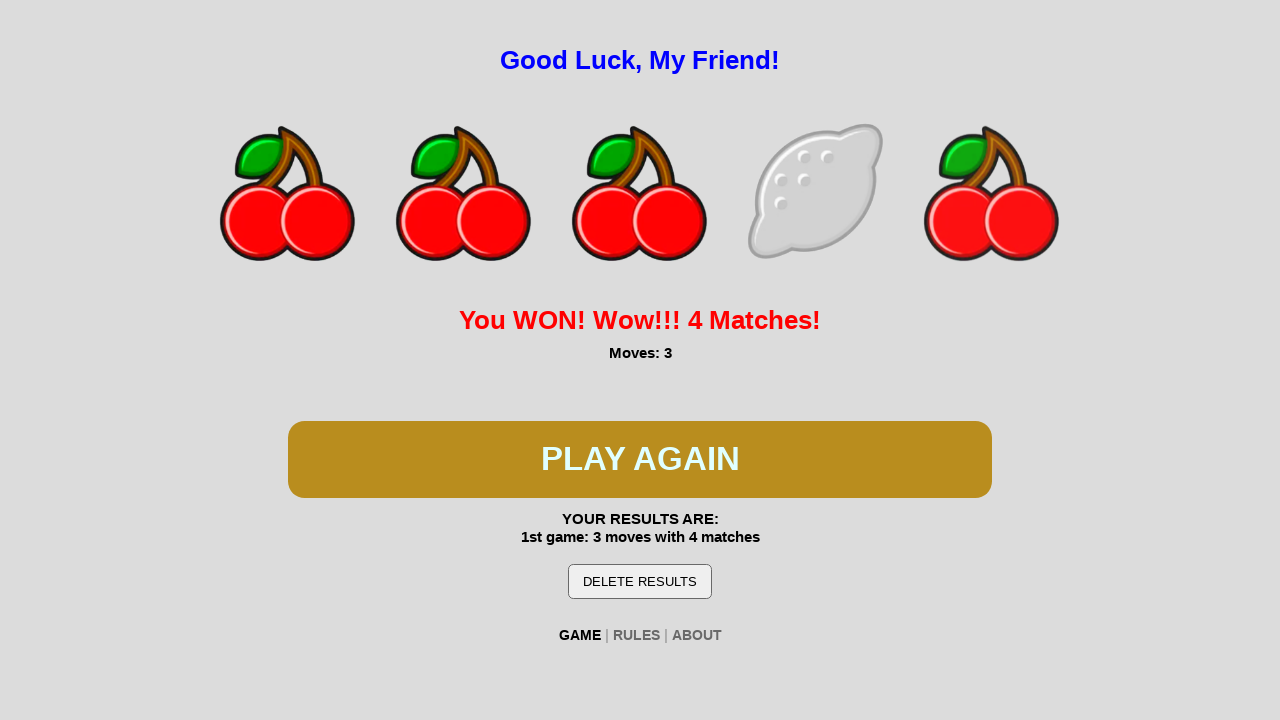

Clicked button to proceed to next game at (640, 459) on #btn
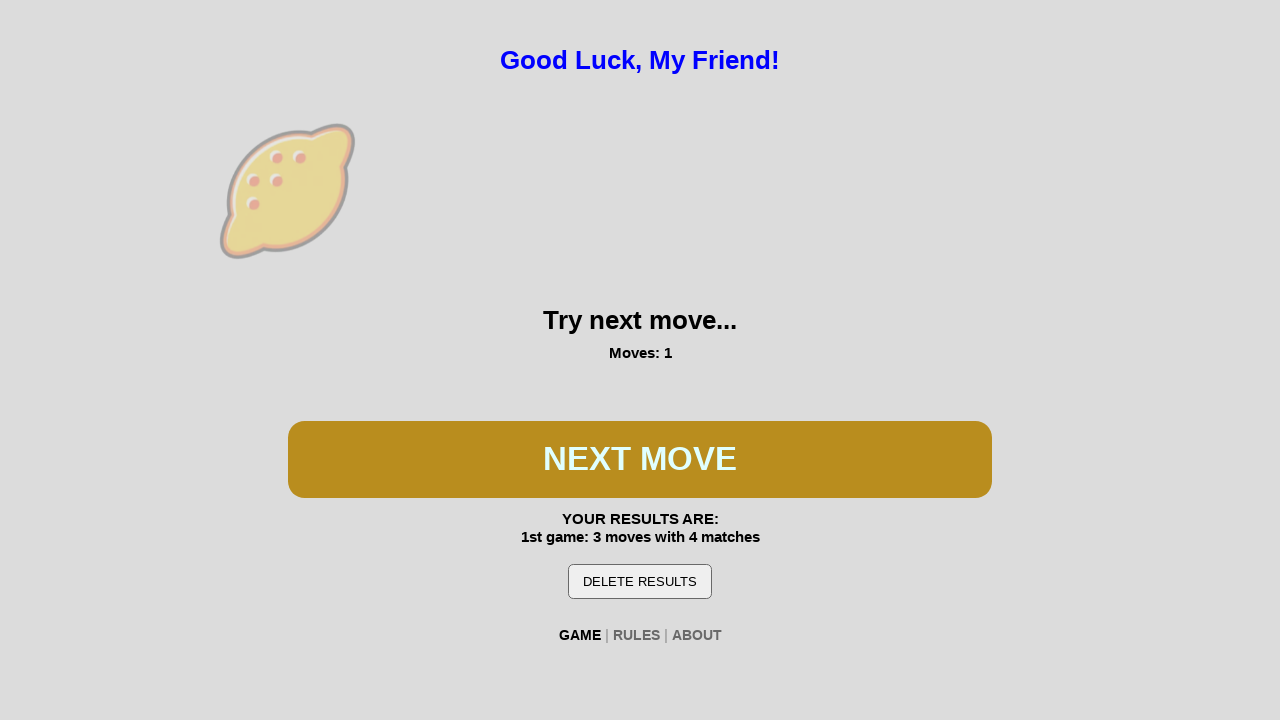

Waited 500ms for next game to load
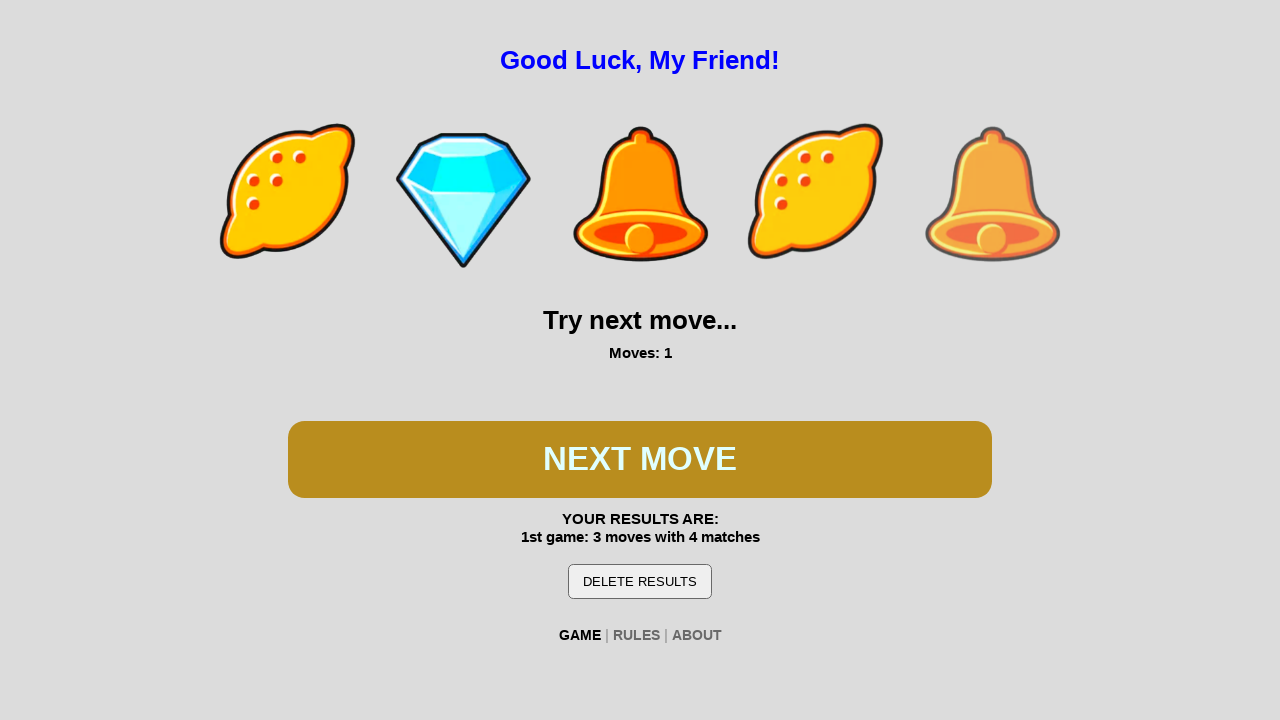

Clicked spin button at (640, 459) on #btn
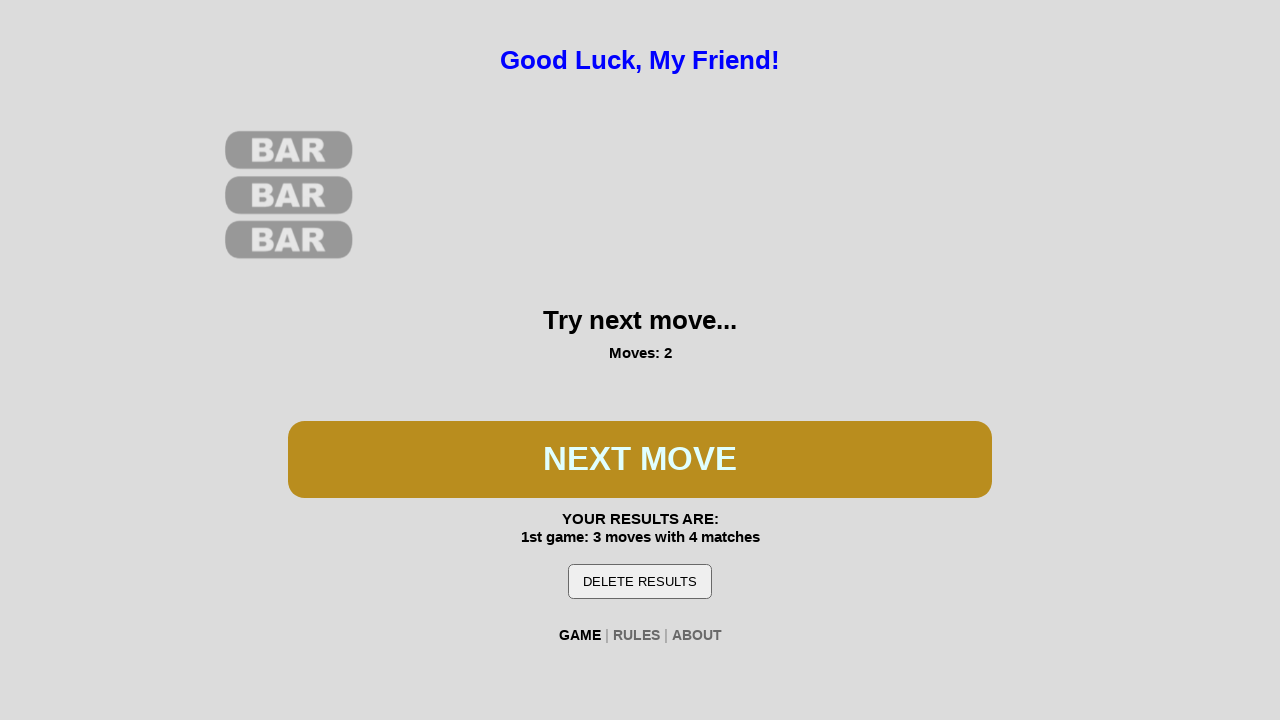

Waited 500ms for spin animation
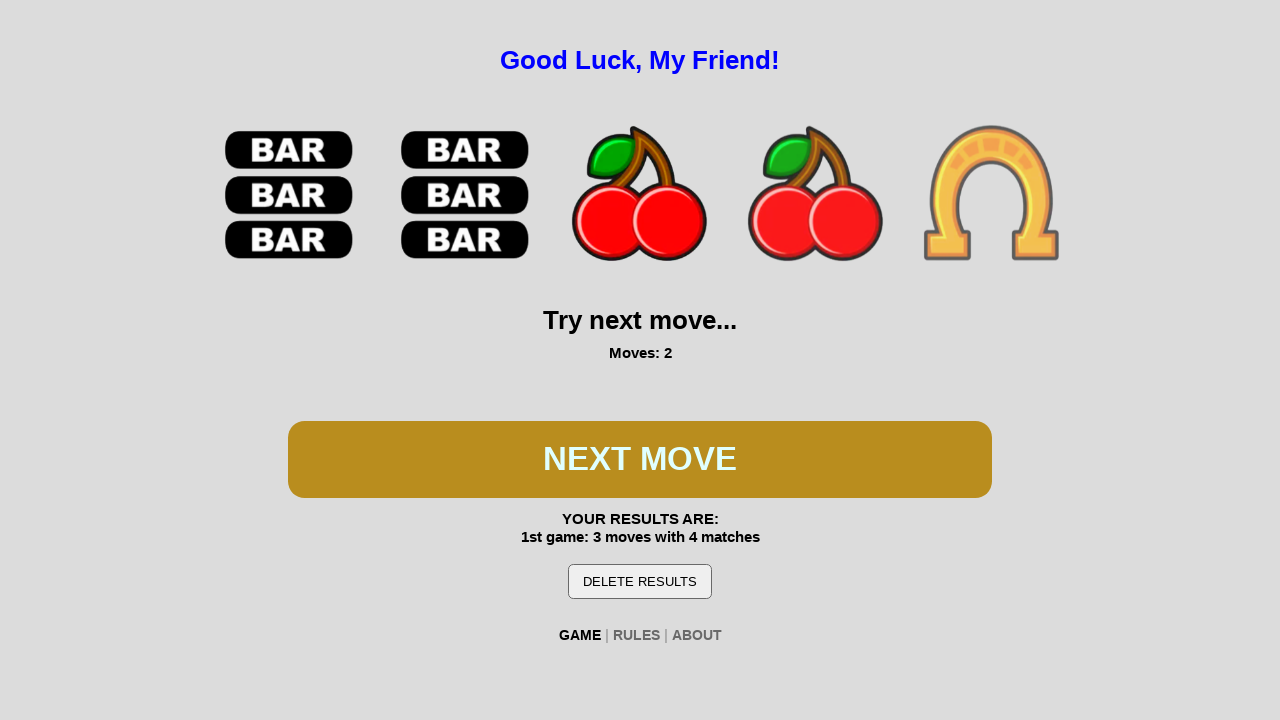

Clicked spin button at (640, 459) on #btn
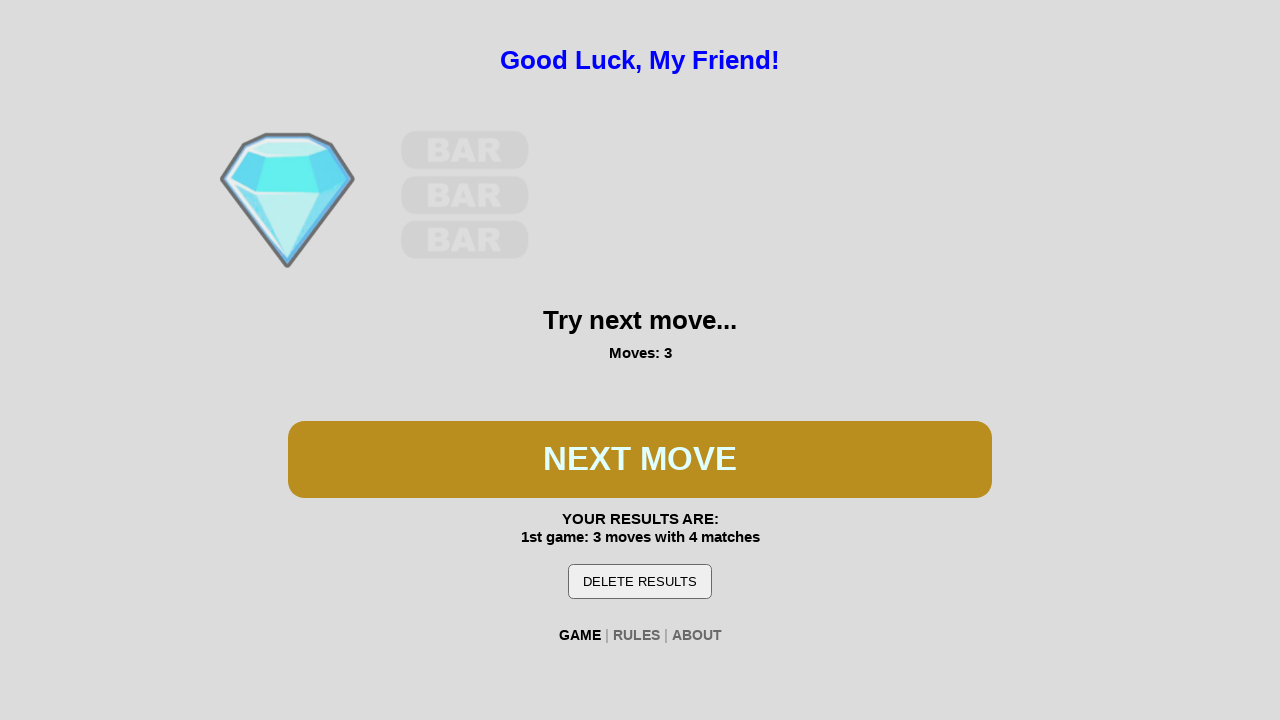

Waited 500ms for spin animation
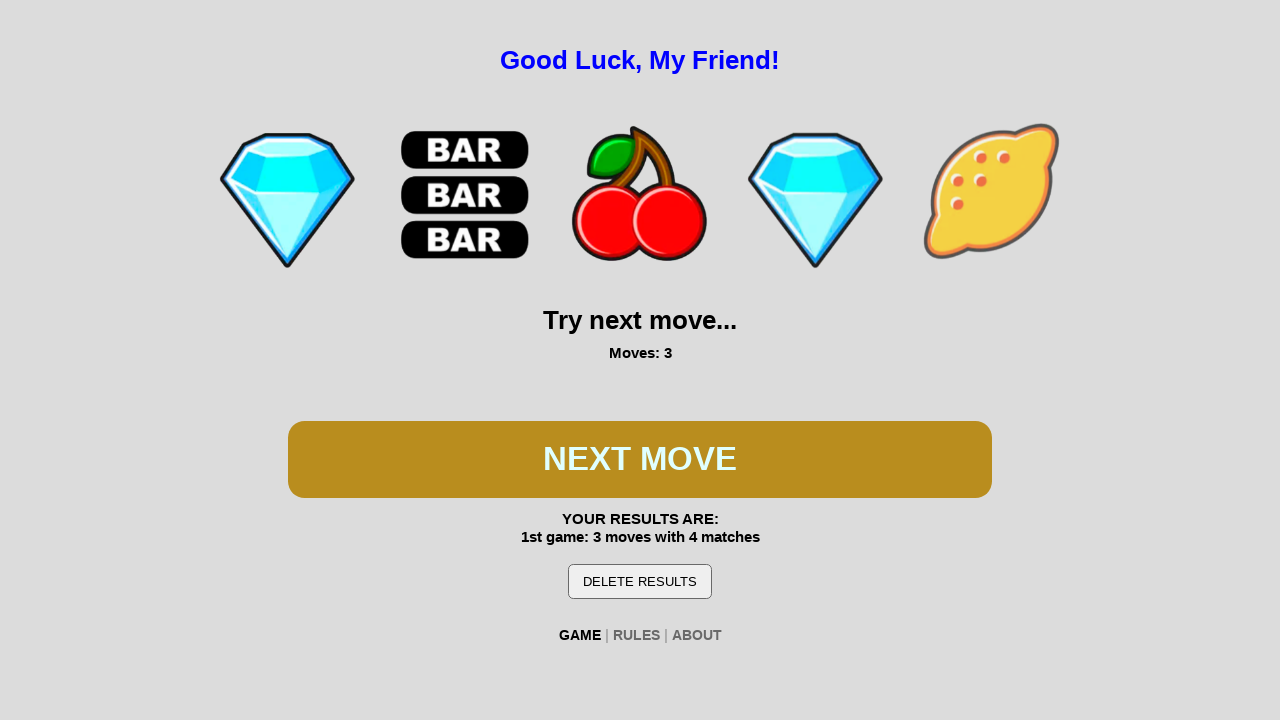

Clicked spin button at (640, 459) on #btn
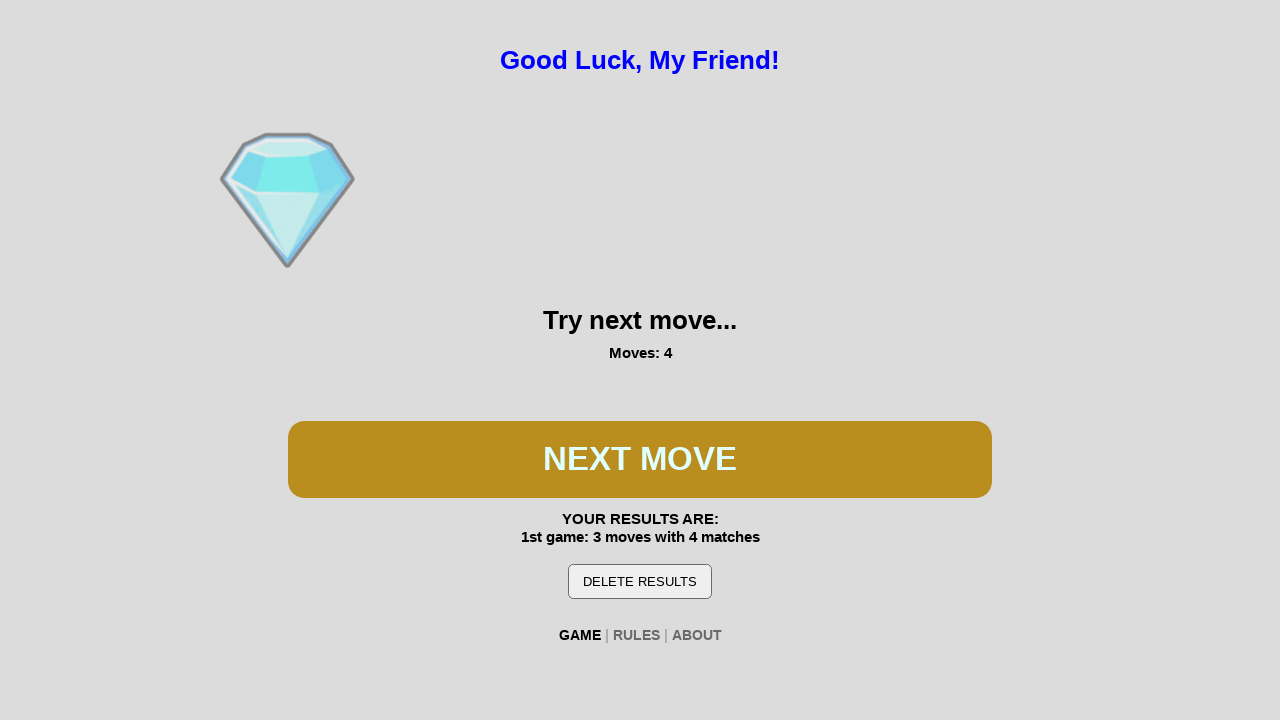

Waited 500ms for spin animation
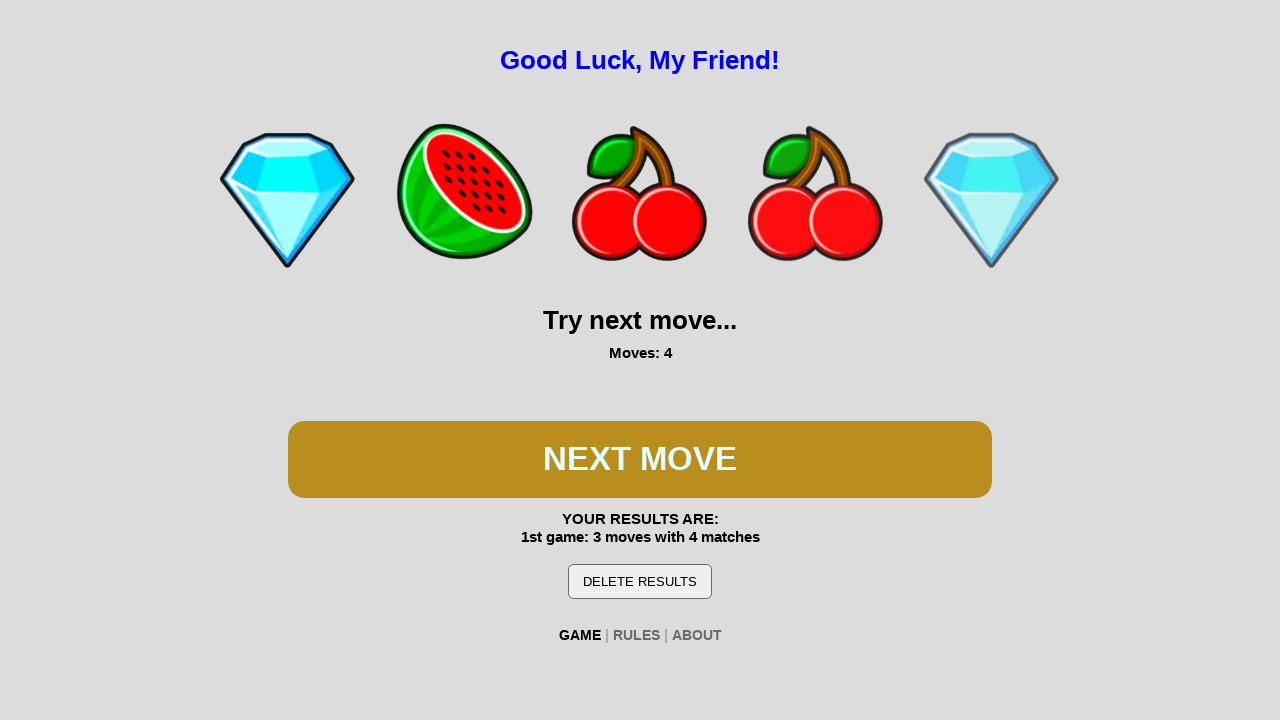

Clicked spin button at (640, 459) on #btn
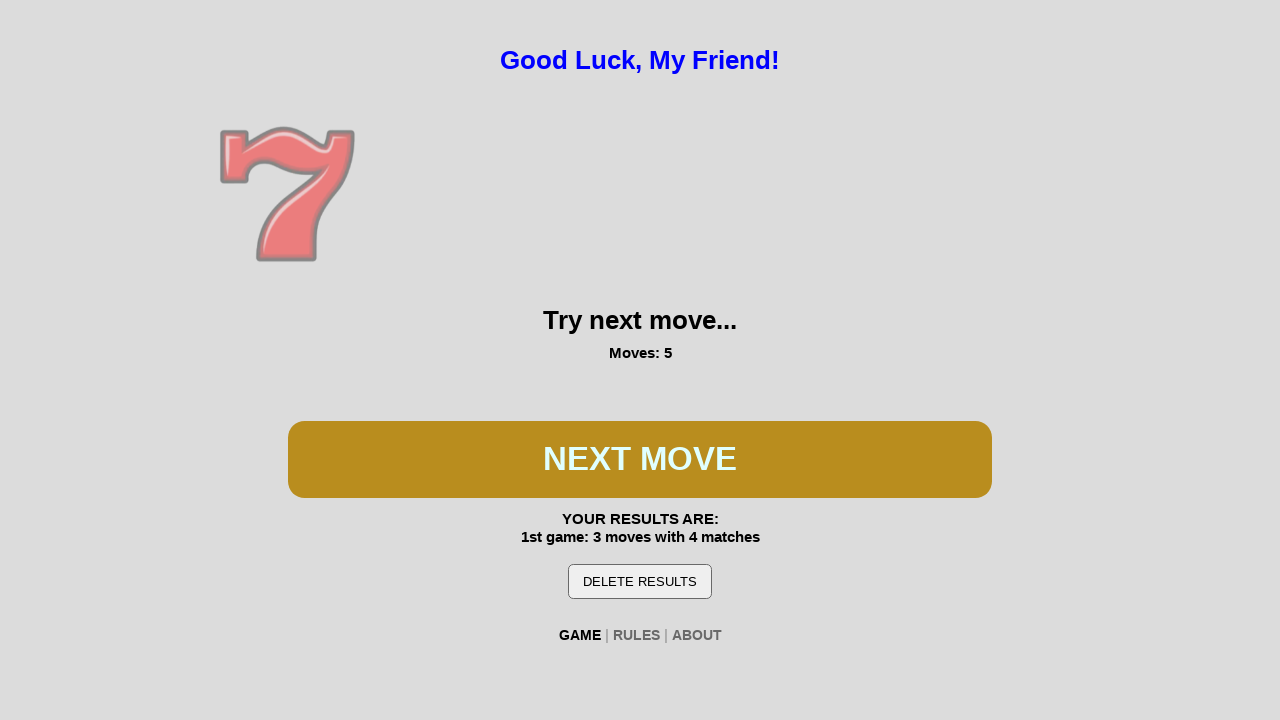

Waited 500ms for spin animation
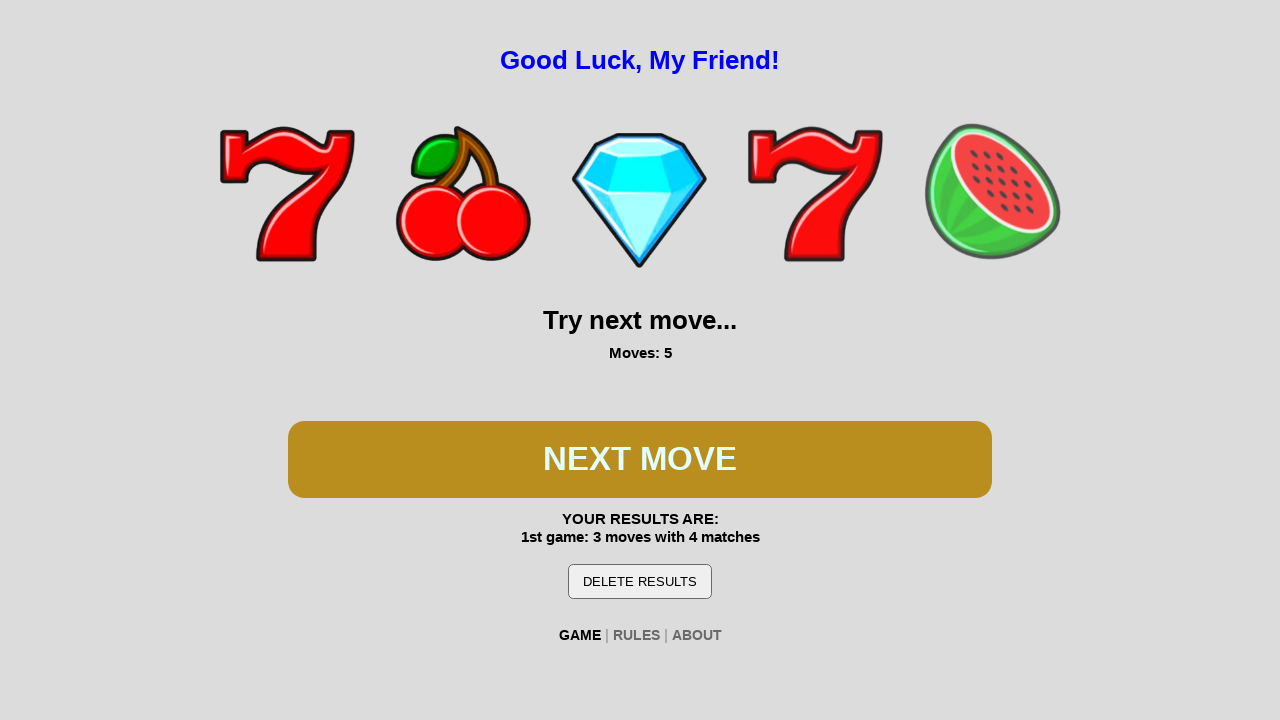

Clicked spin button at (640, 459) on #btn
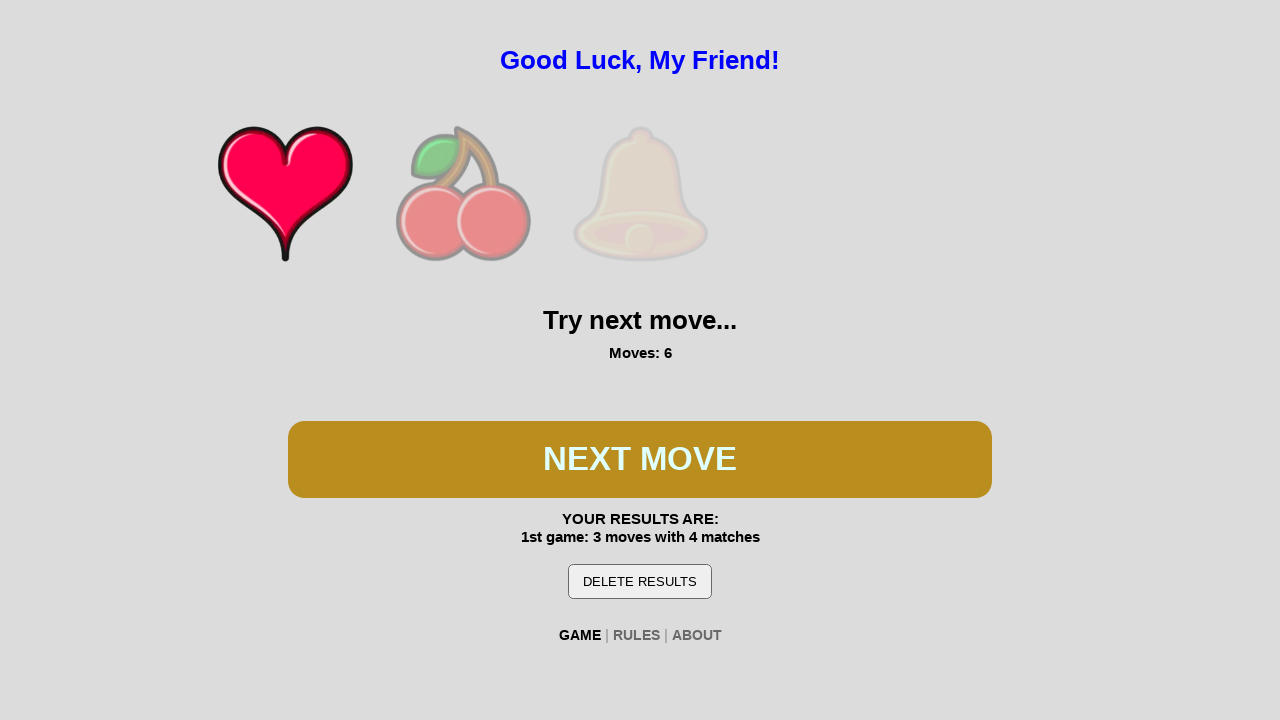

Waited 500ms for spin animation
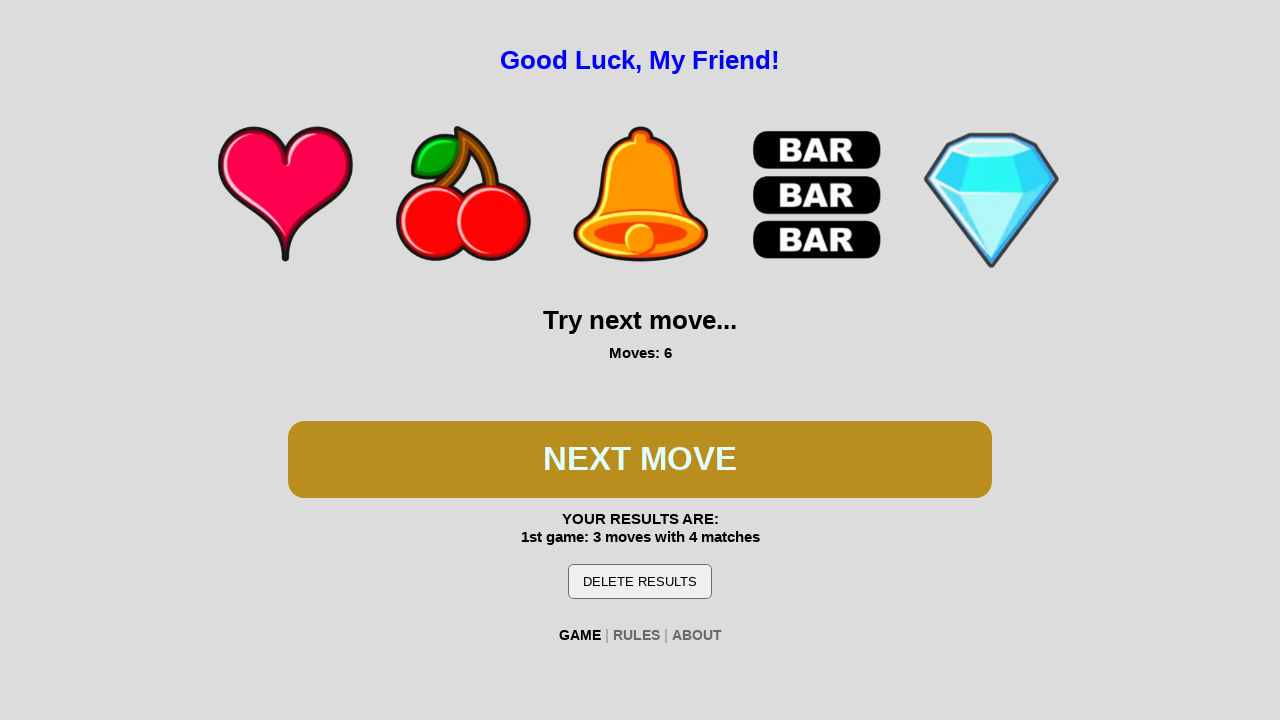

Clicked spin button at (640, 459) on #btn
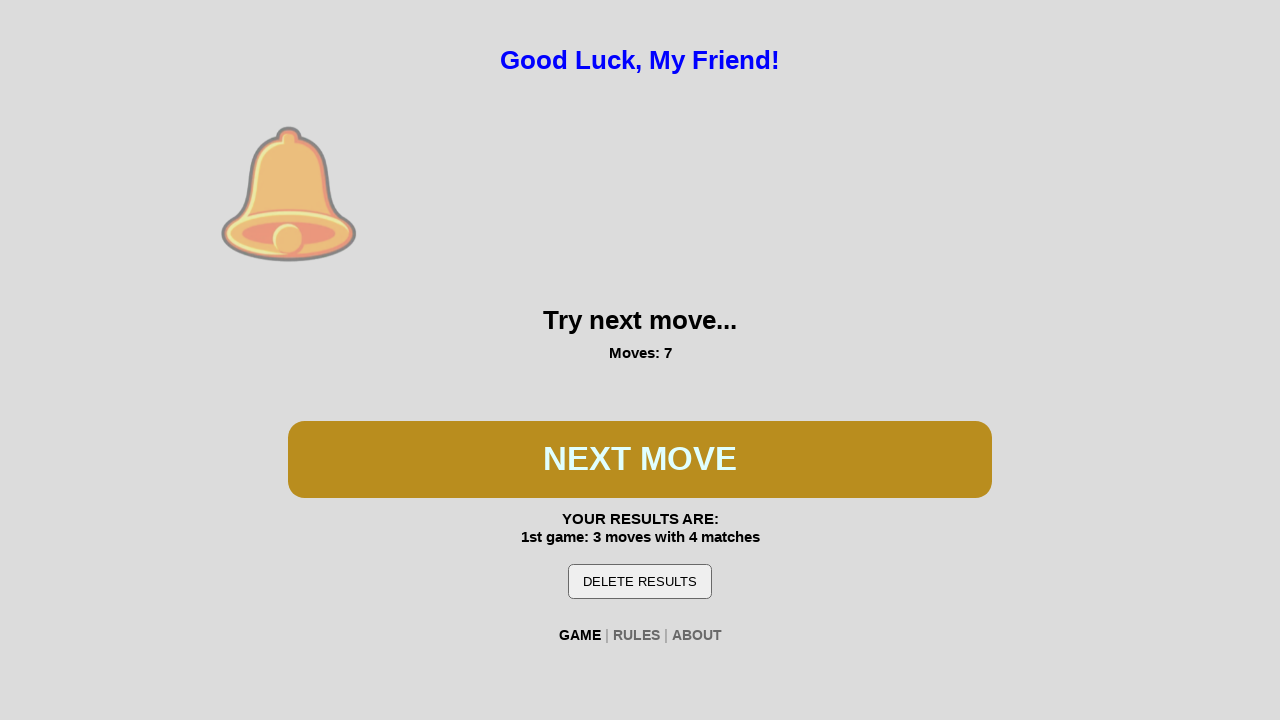

Waited 500ms for spin animation
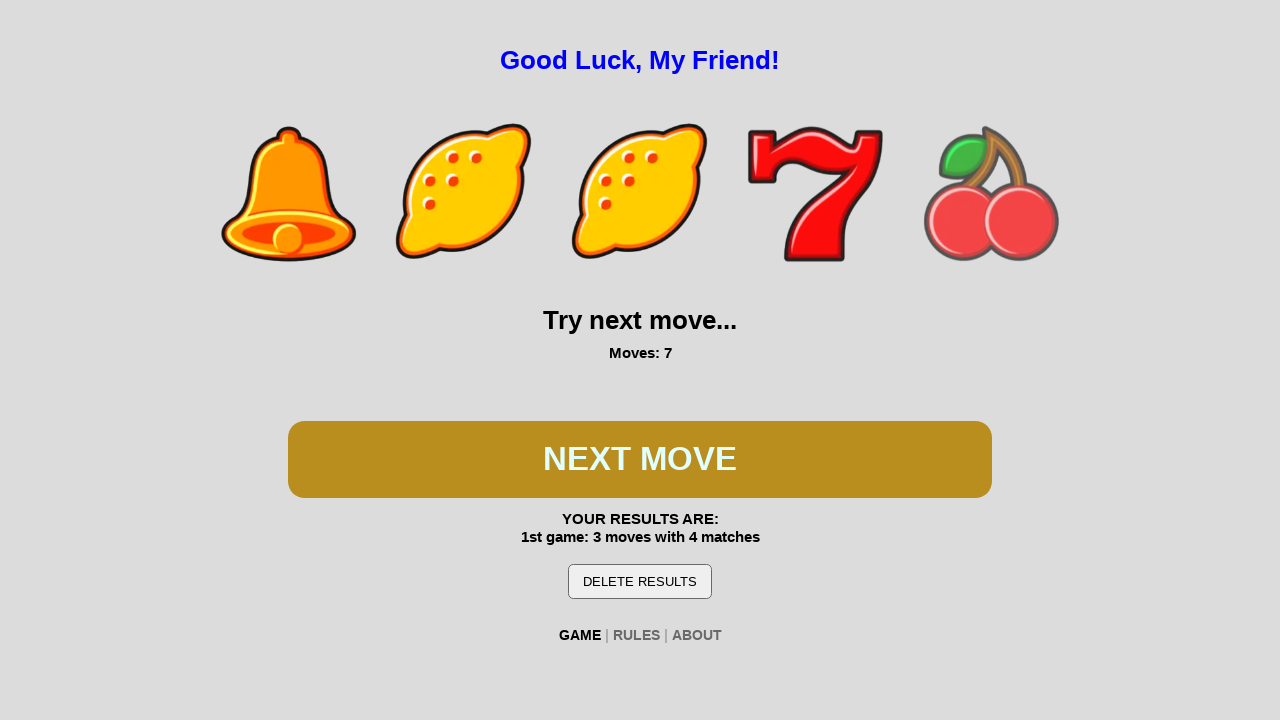

Clicked spin button at (640, 459) on #btn
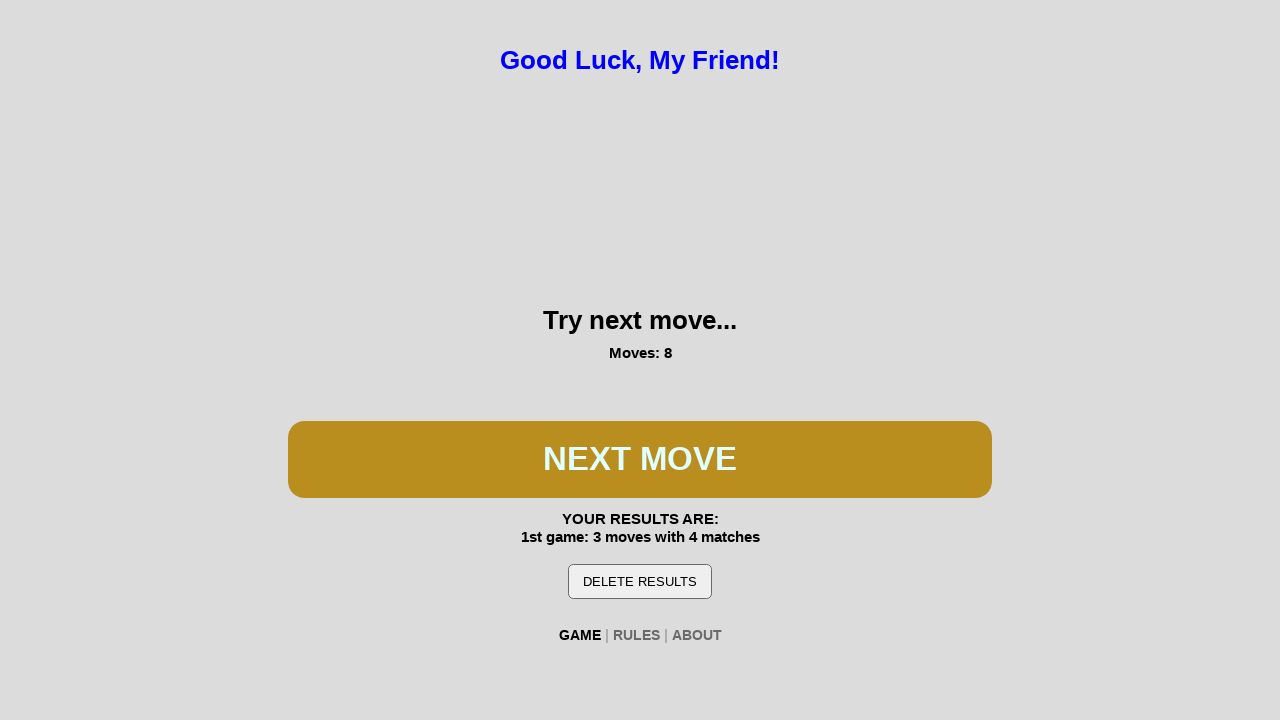

Waited 500ms for spin animation
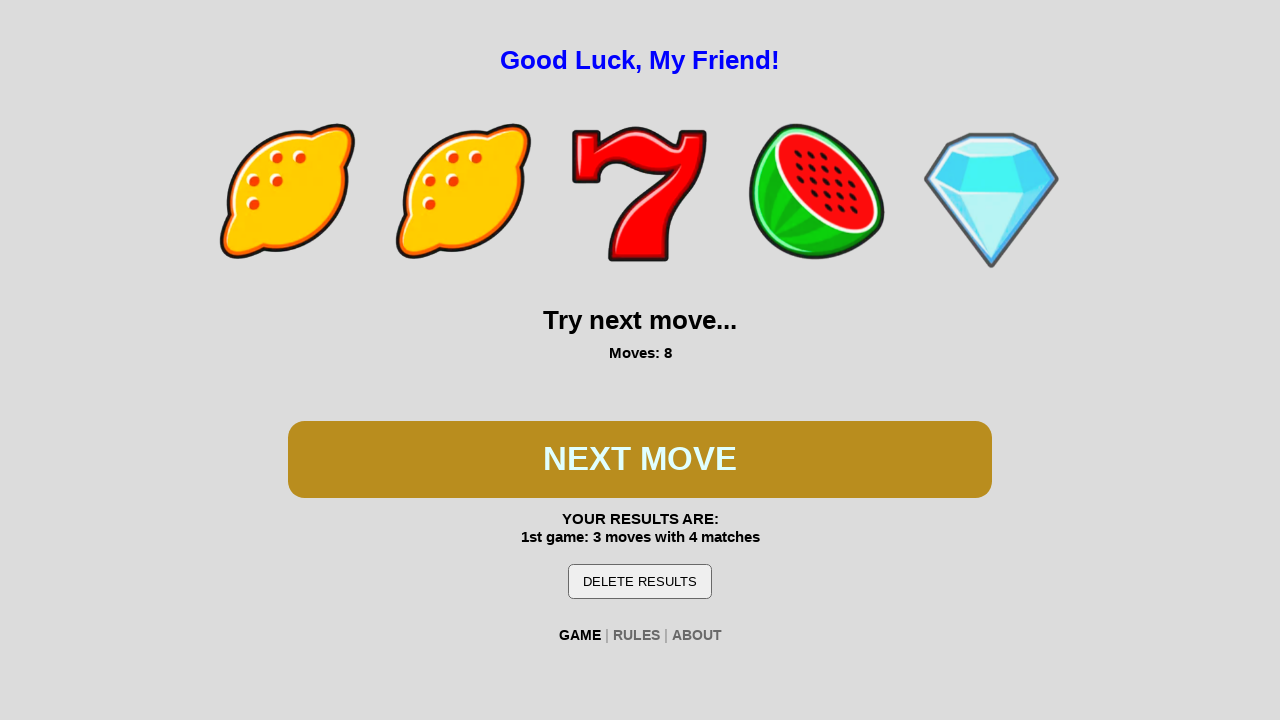

Clicked spin button at (640, 459) on #btn
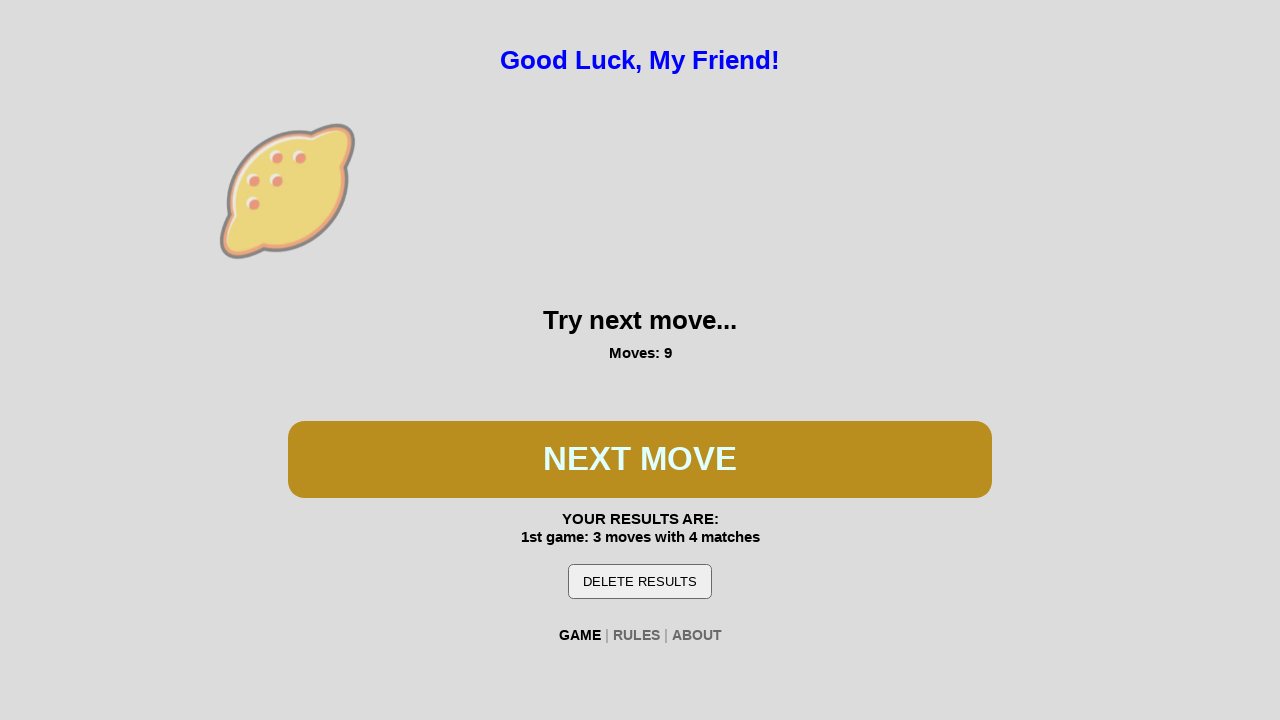

Waited 500ms for spin animation
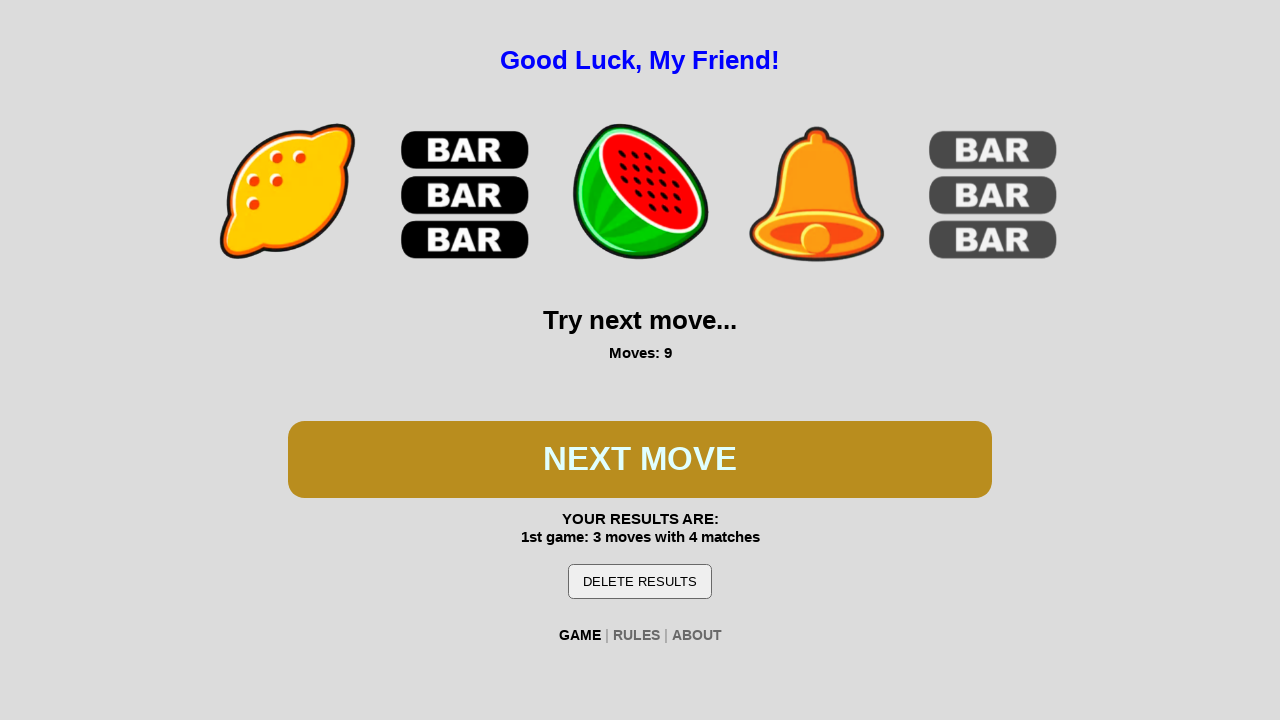

Clicked spin button at (640, 459) on #btn
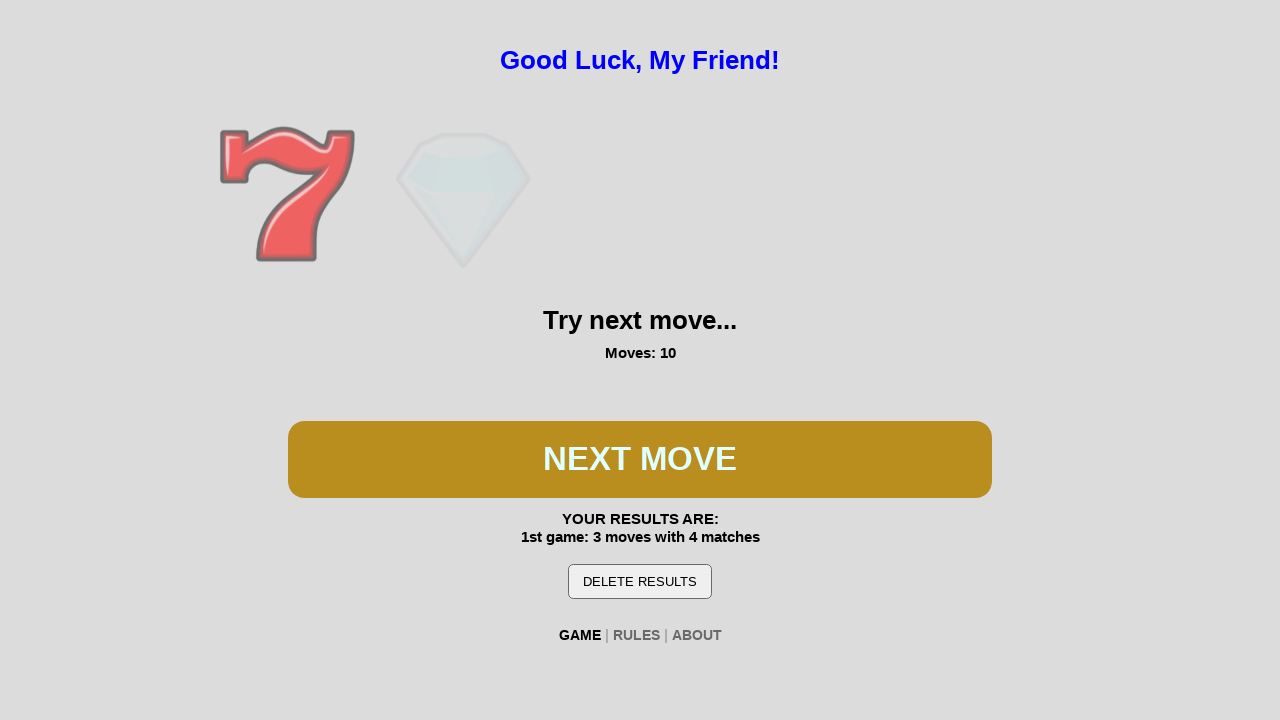

Waited 500ms for spin animation
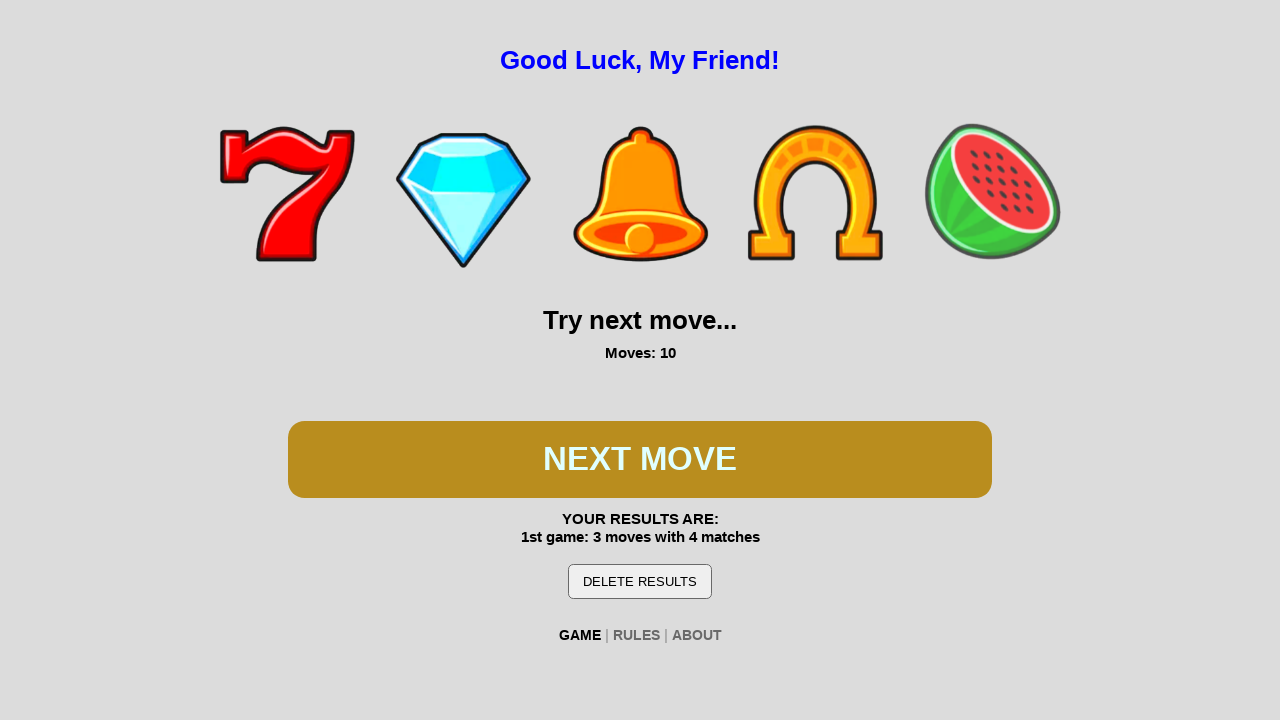

Clicked spin button at (640, 459) on #btn
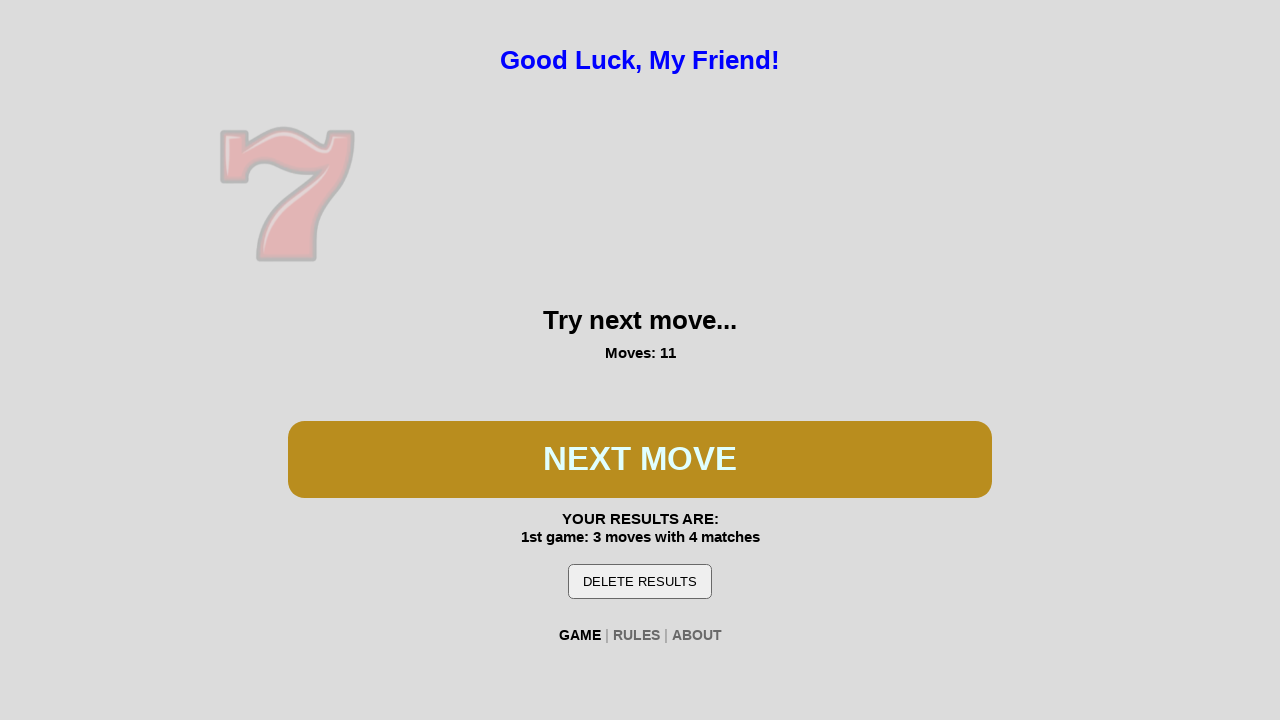

Waited 500ms for spin animation
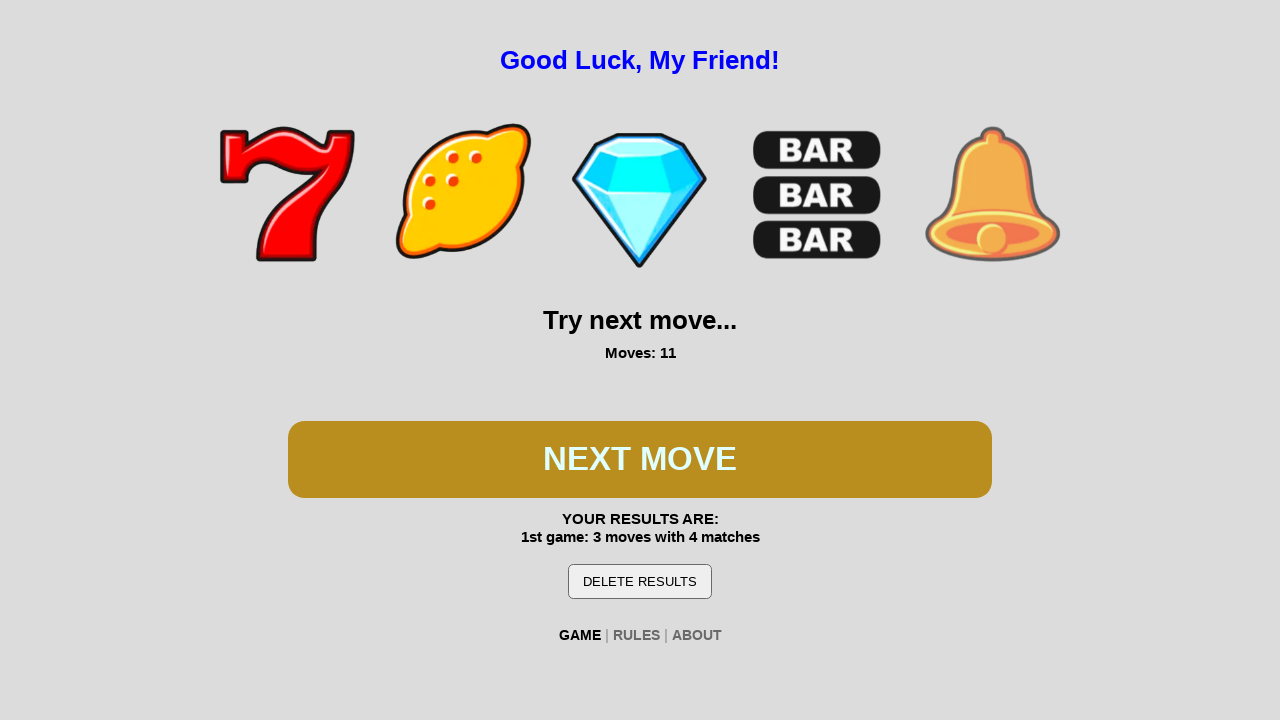

Clicked spin button at (640, 459) on #btn
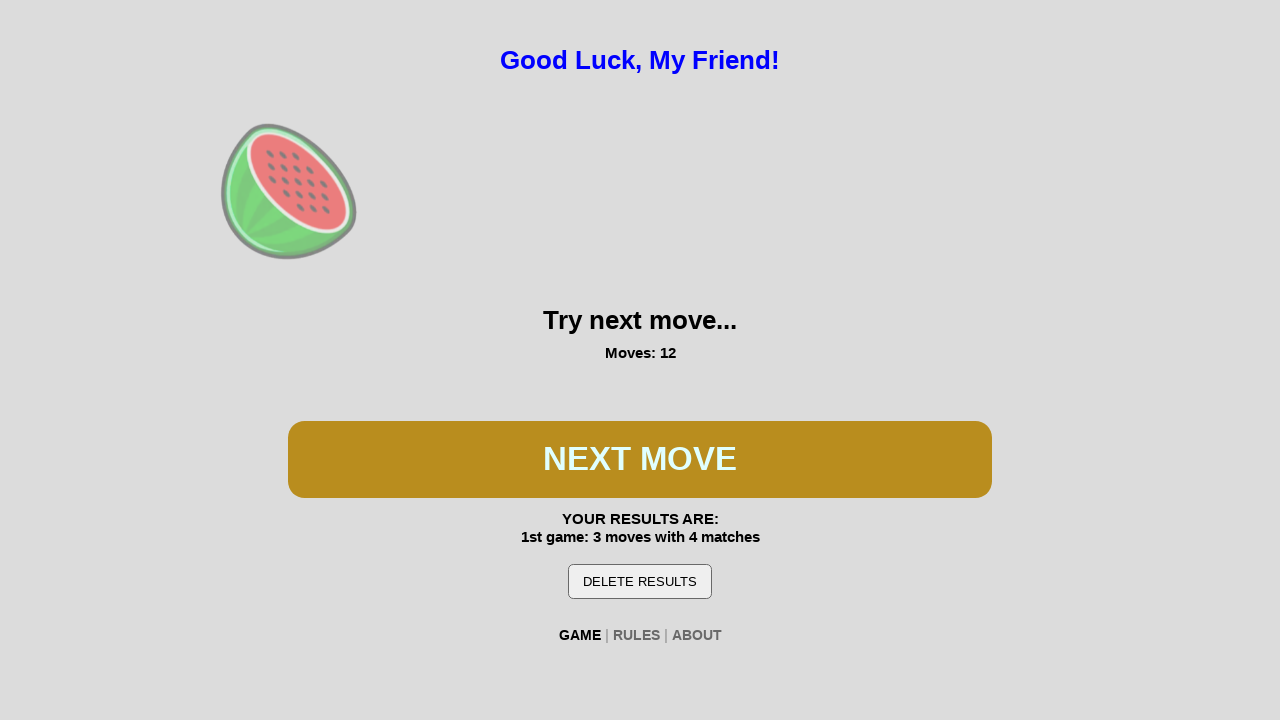

Waited 500ms for spin animation
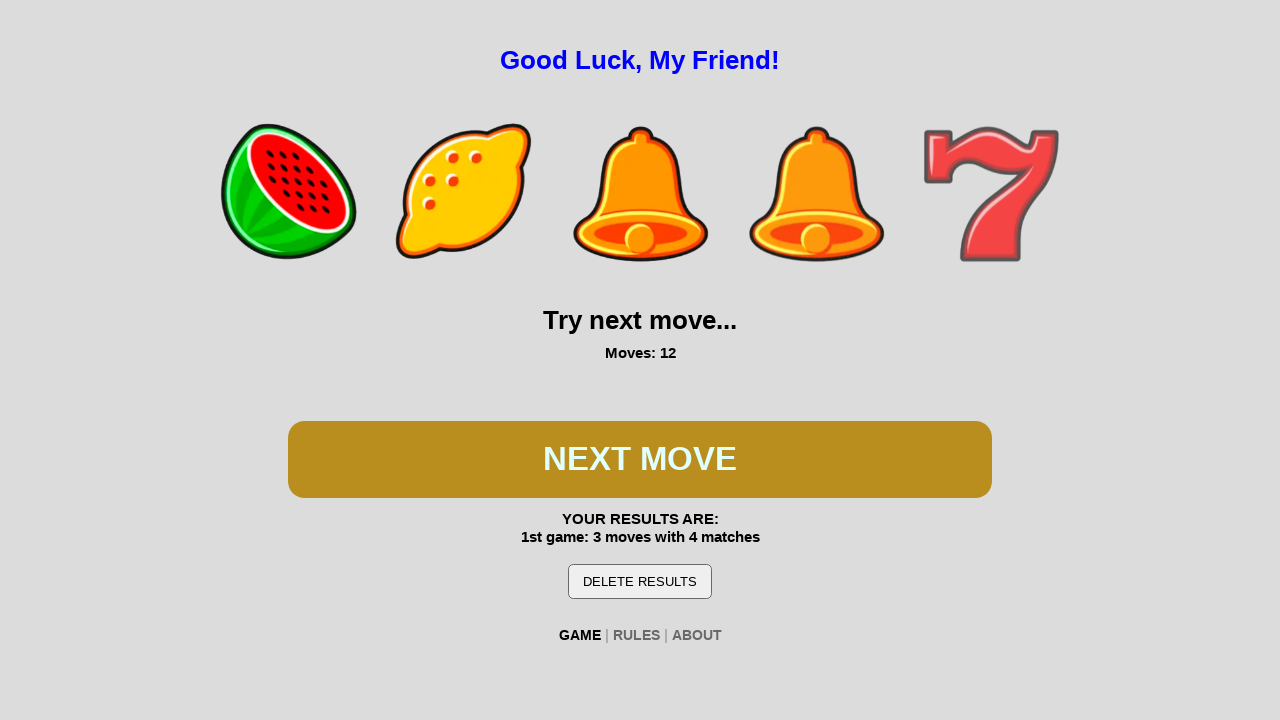

Clicked spin button at (640, 459) on #btn
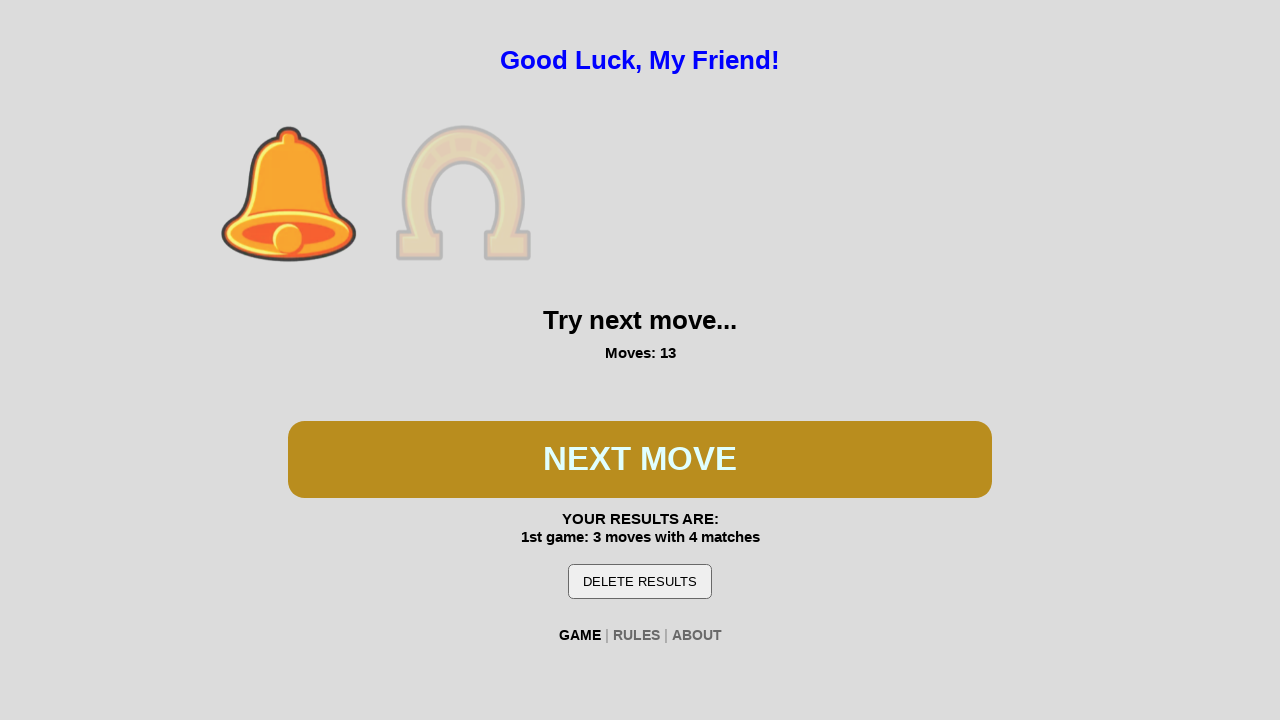

Waited 500ms for spin animation
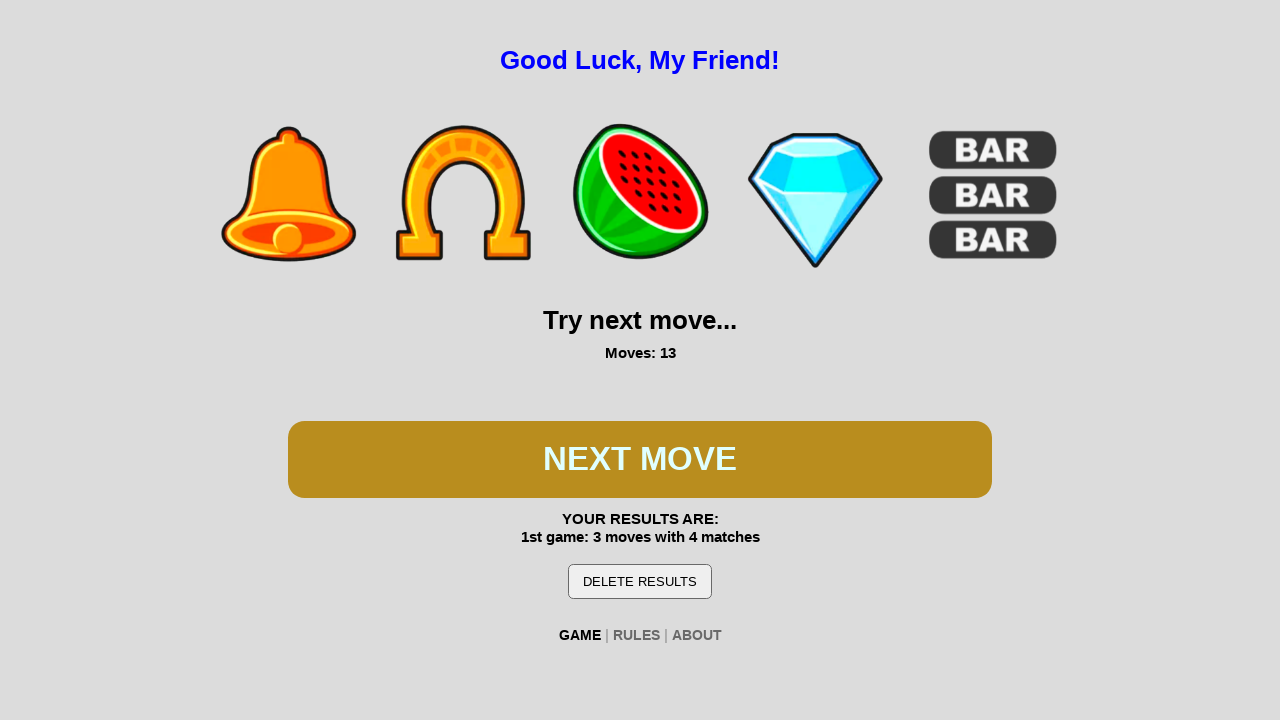

Clicked spin button at (640, 459) on #btn
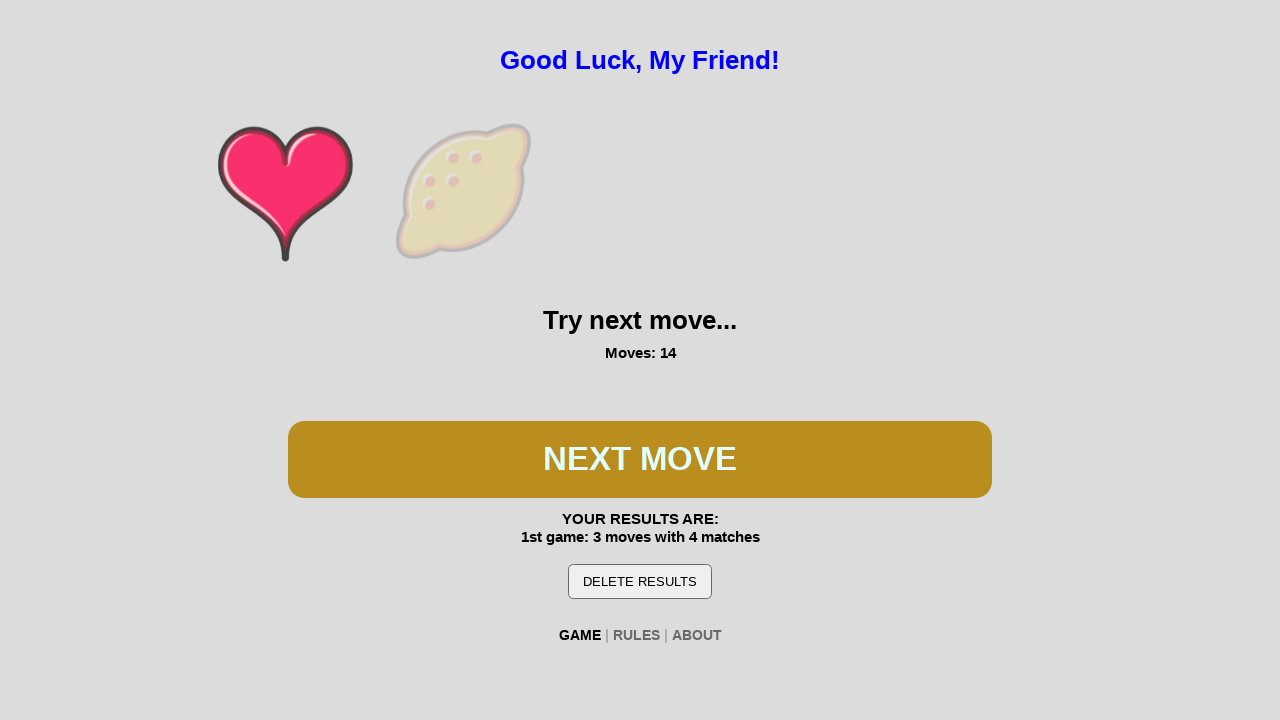

Waited 500ms for spin animation
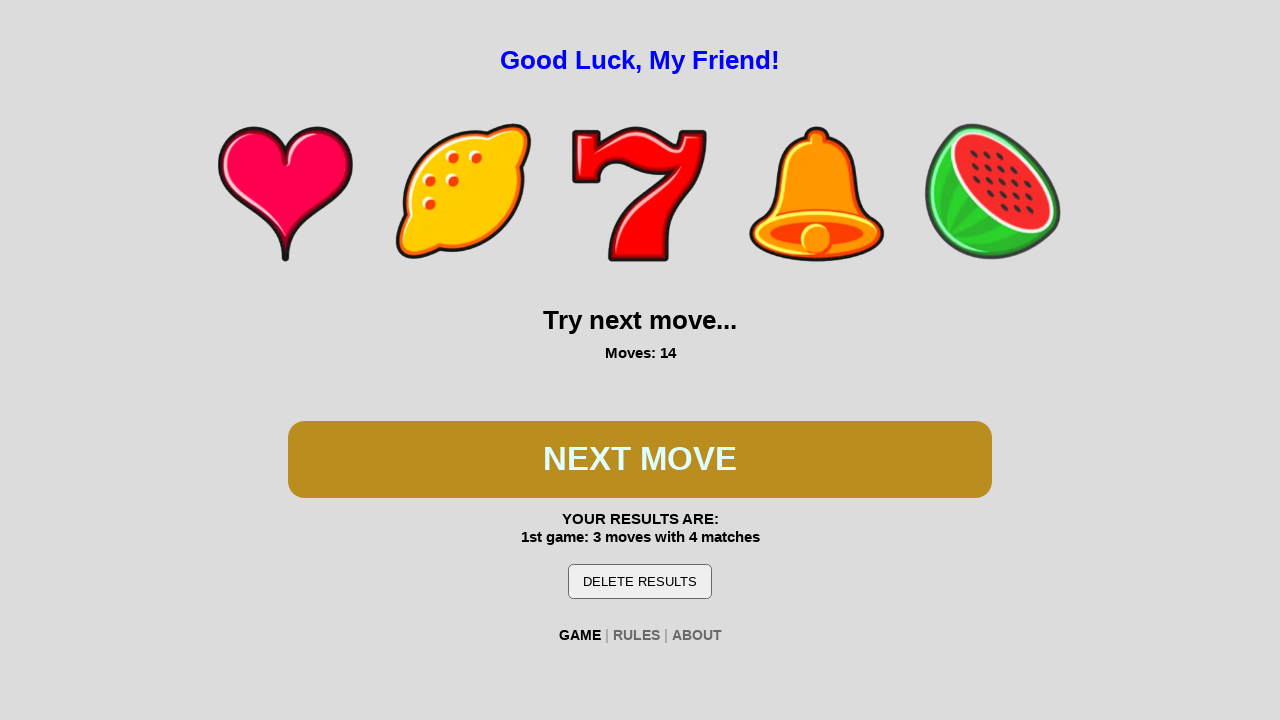

Clicked spin button at (640, 459) on #btn
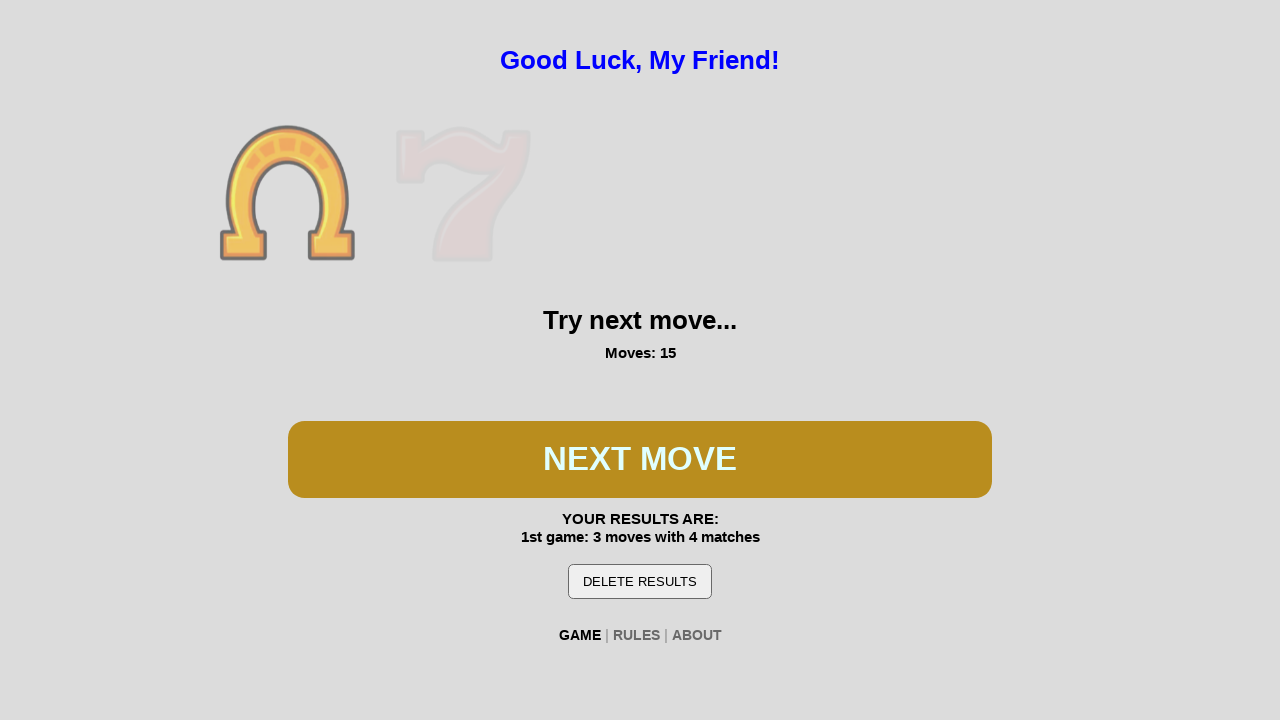

Waited 500ms for spin animation
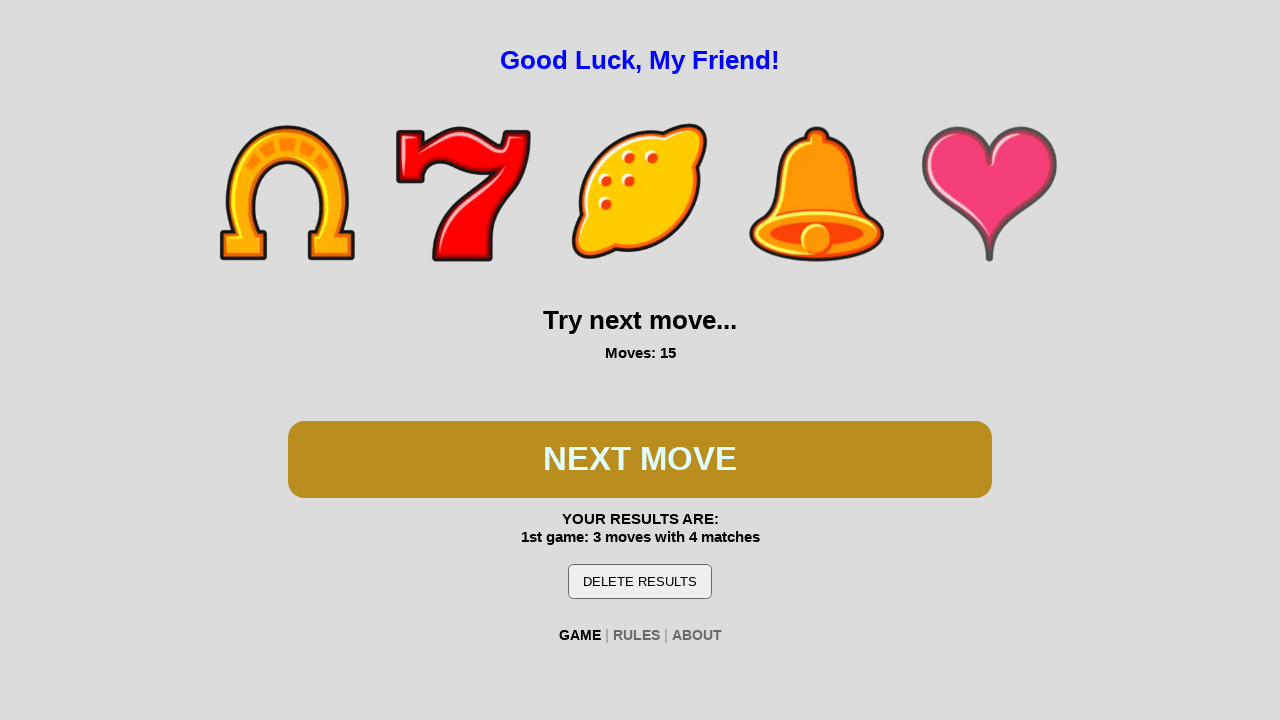

Clicked spin button at (640, 459) on #btn
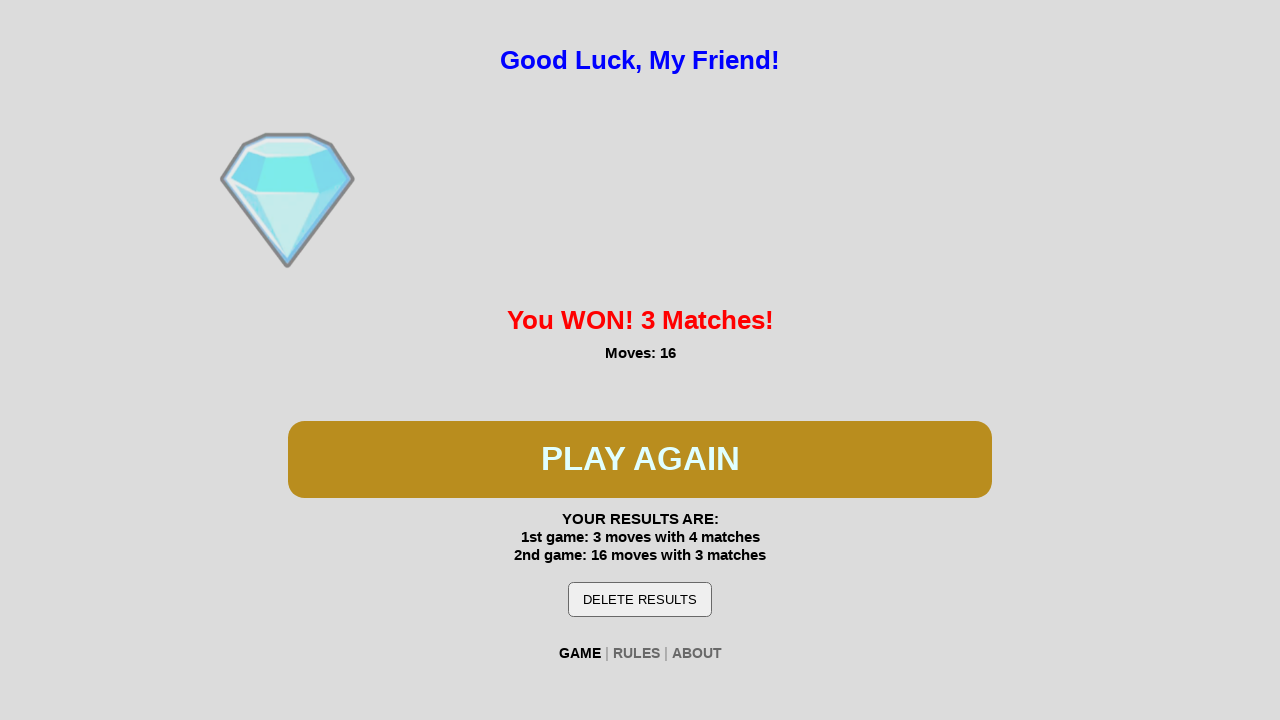

Waited 500ms for spin animation
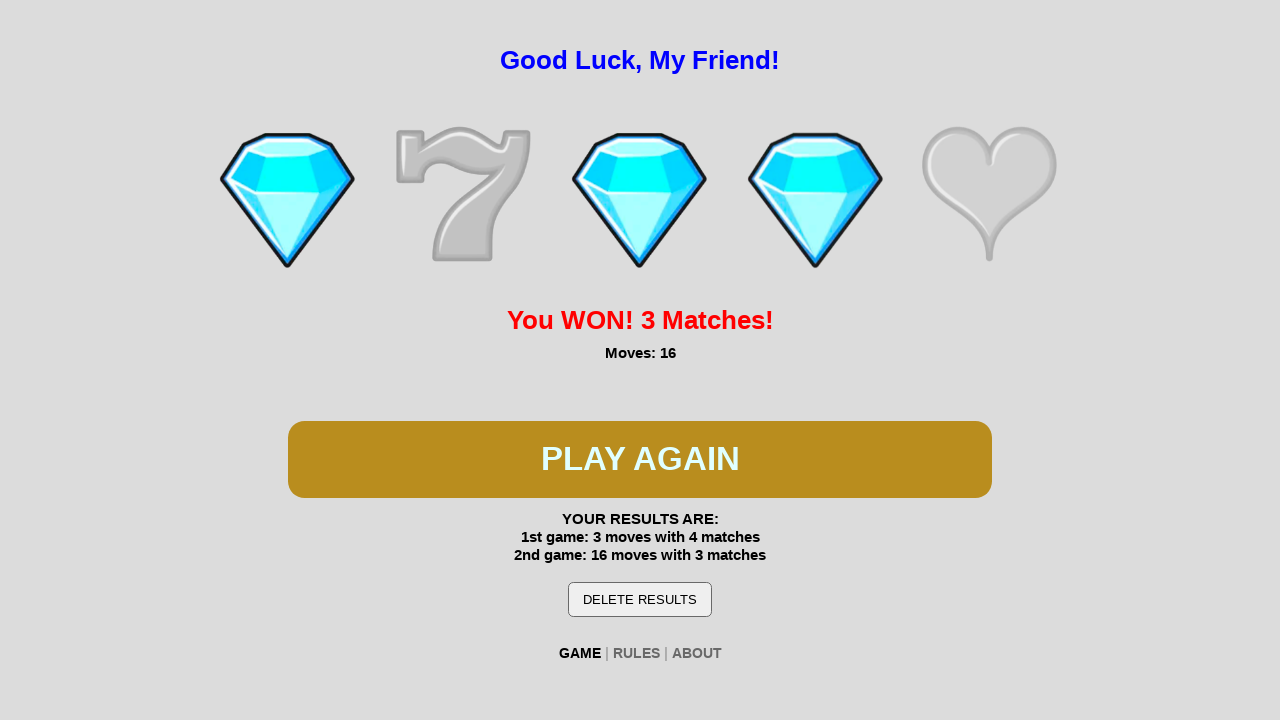

Game won! Win count: 2
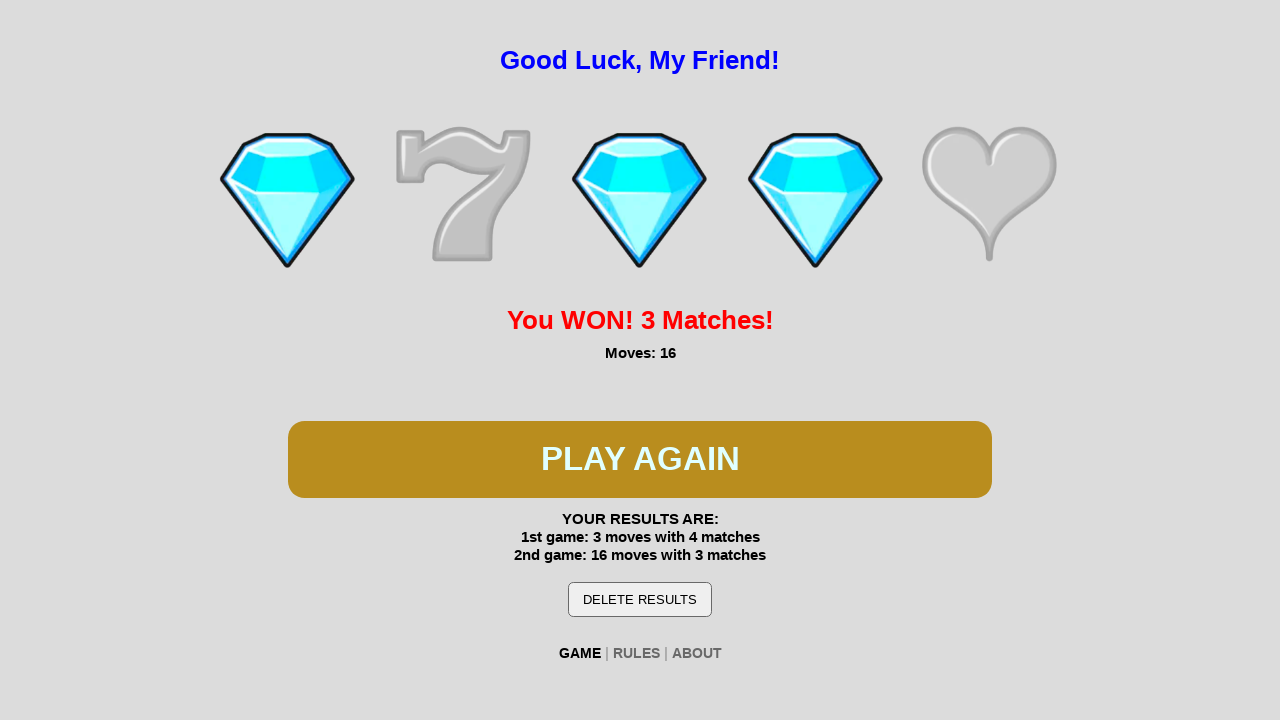

Verified '2nd game' indicator is displayed after second win
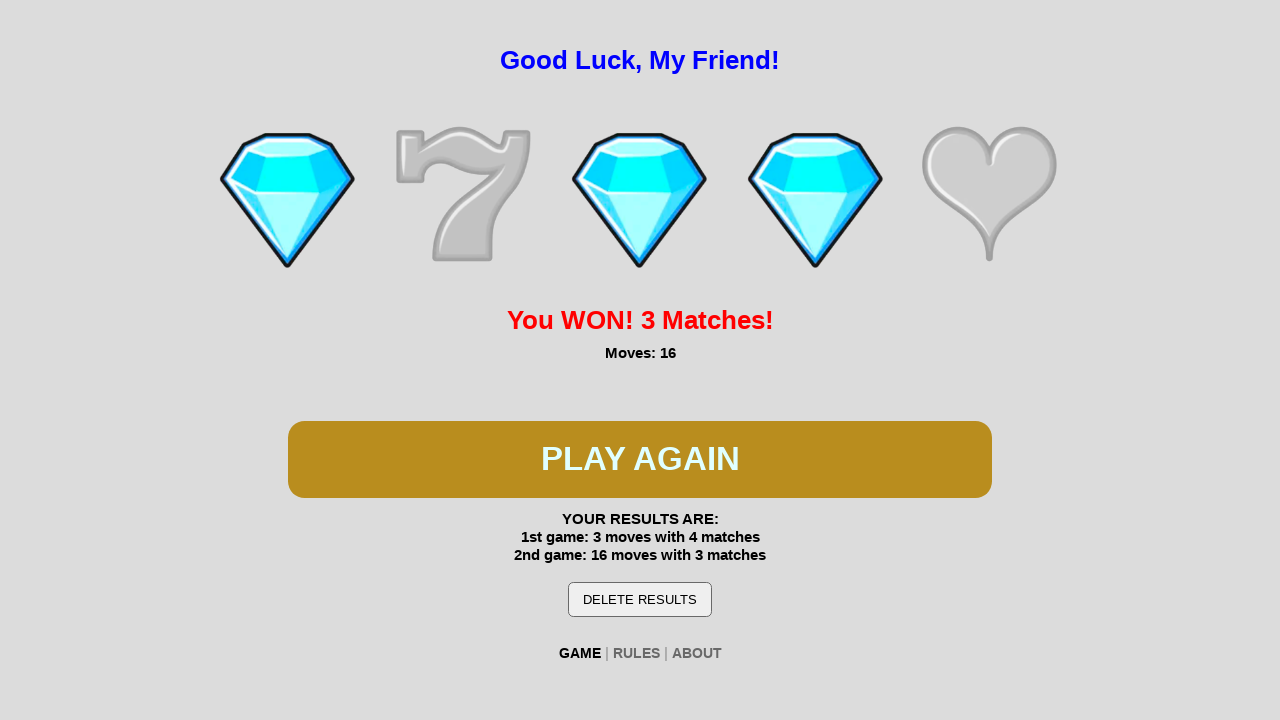

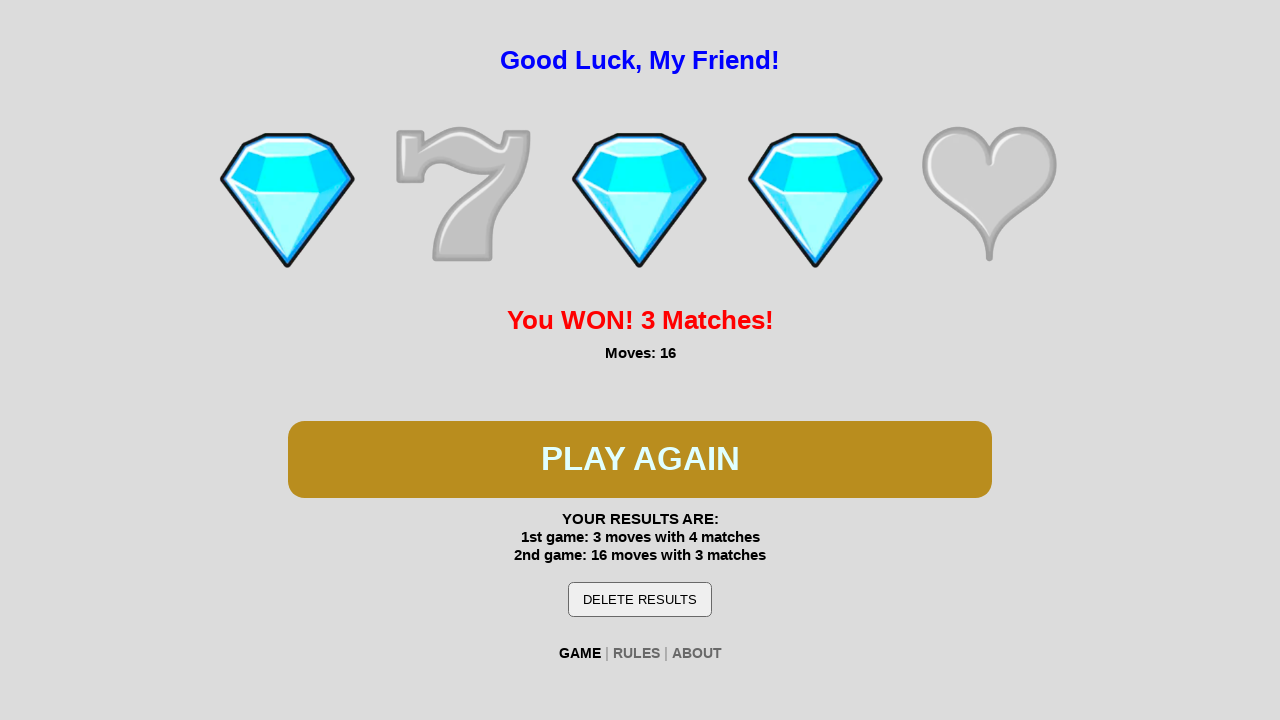